Tests tab and accordion interactions on a demo site by iterating through all tabs in reverse order, clicking each one, then within each tab's iframe, clicking through all accordion headers in reverse order.

Starting URL: https://www.globalsqa.com/demo-site/accordion-and-tabs/

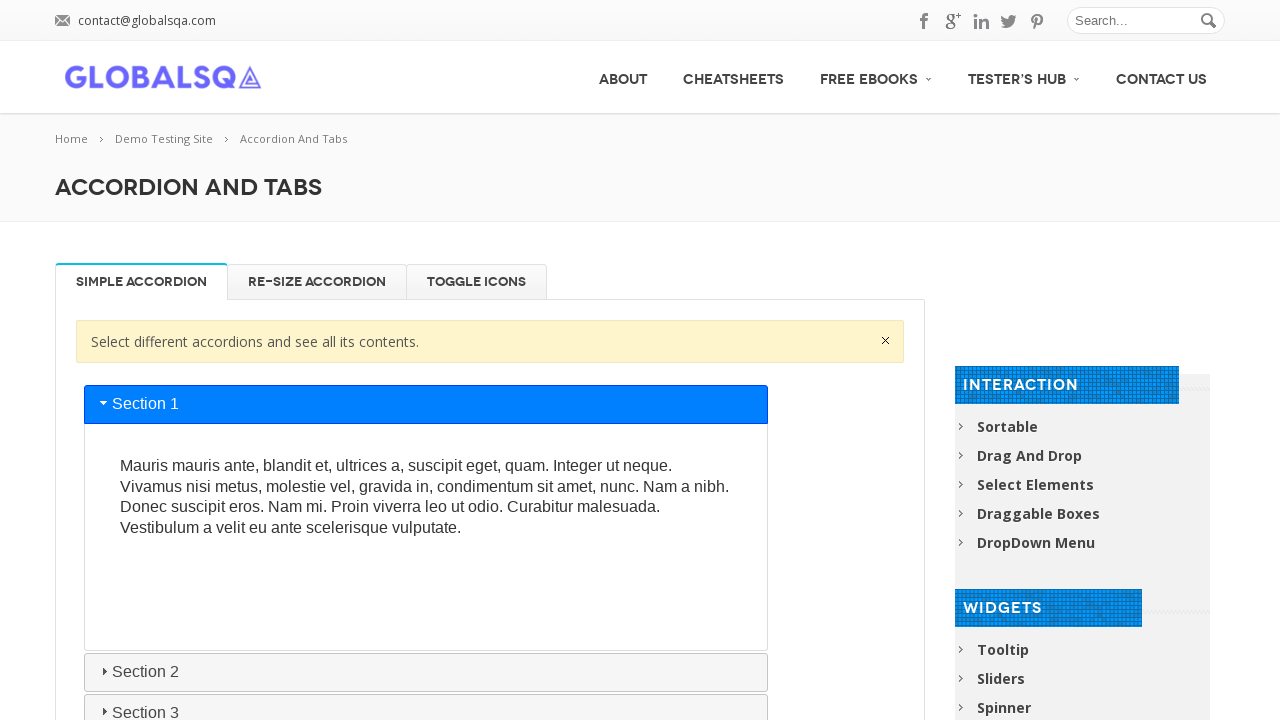

Located tab list element
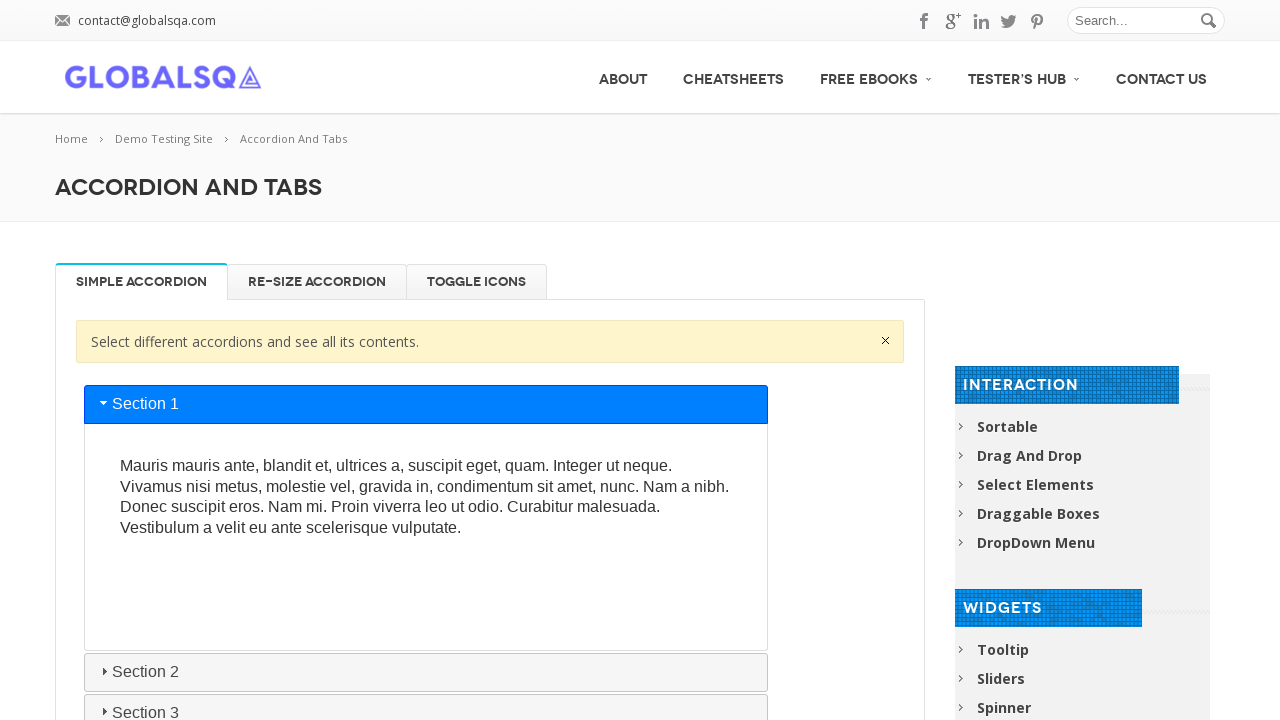

Counted 3 tabs in the list
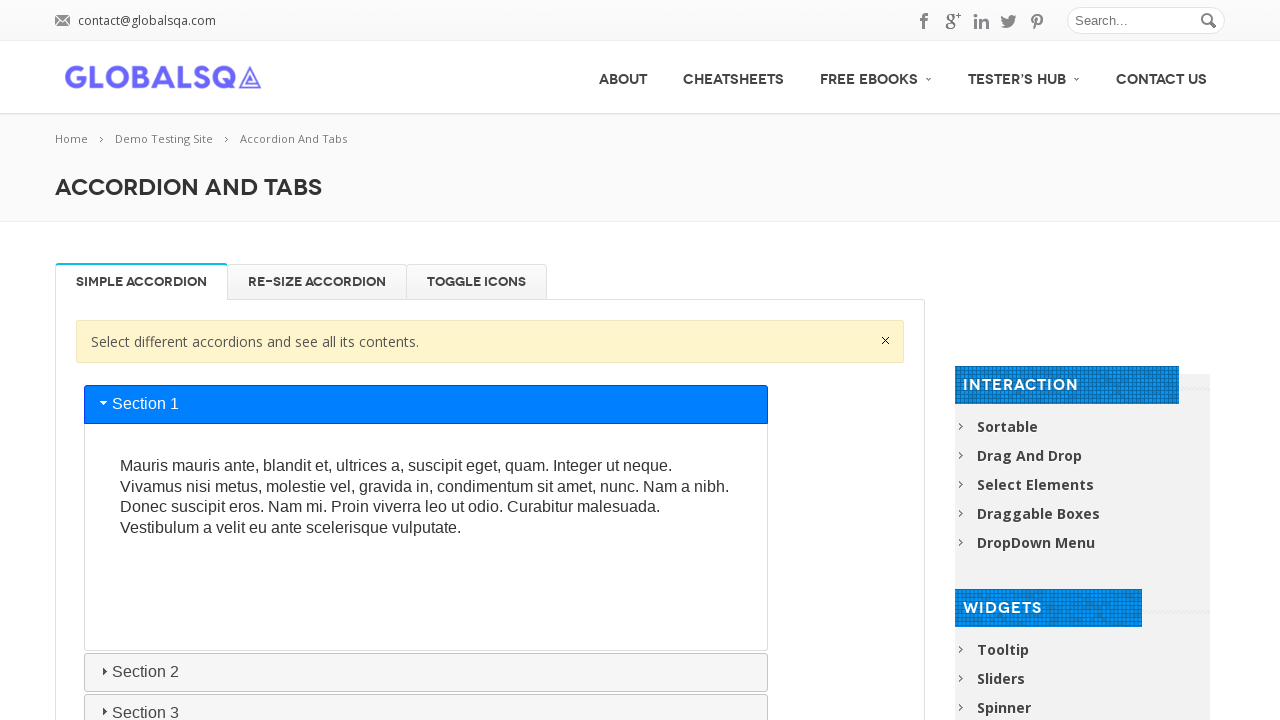

Clicked on content background area at (640, 376) on xpath=//div[@class='content_bgr']
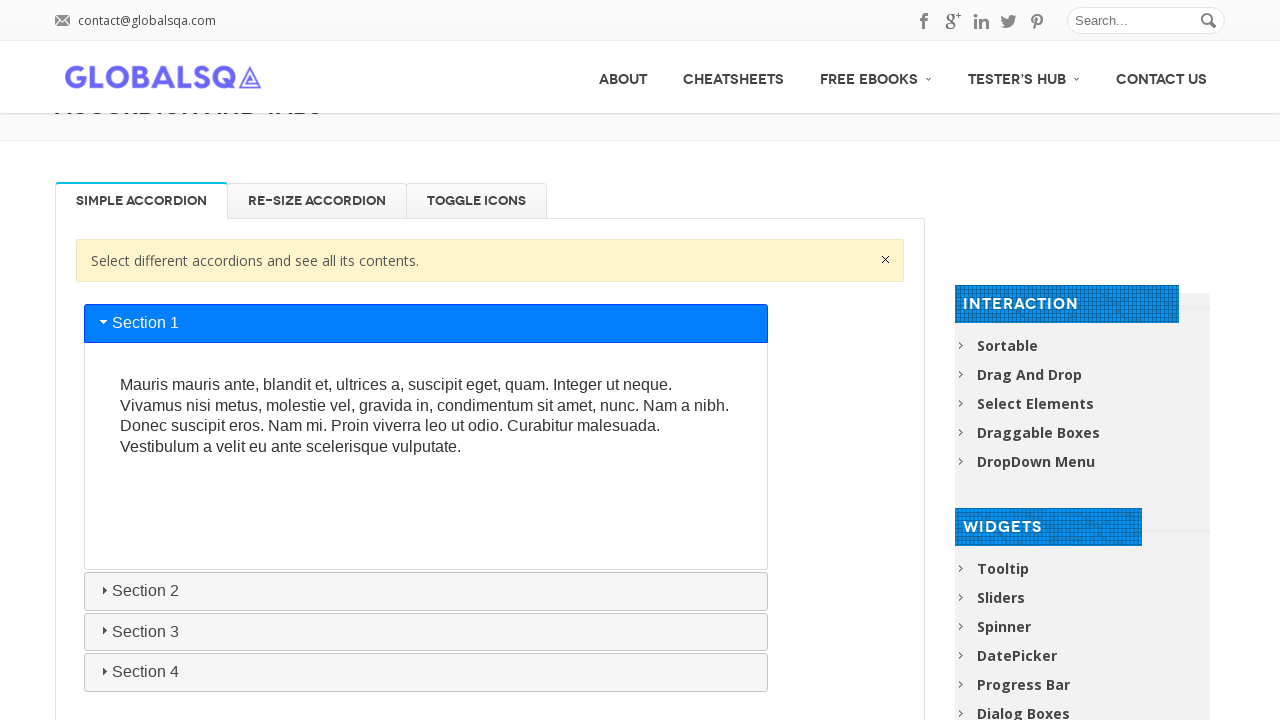

Clicked tab at index 2 (reverse iteration) at (476, 200) on xpath=//ul[contains(@class, 'resp-tabs-list')]/li >> nth=2
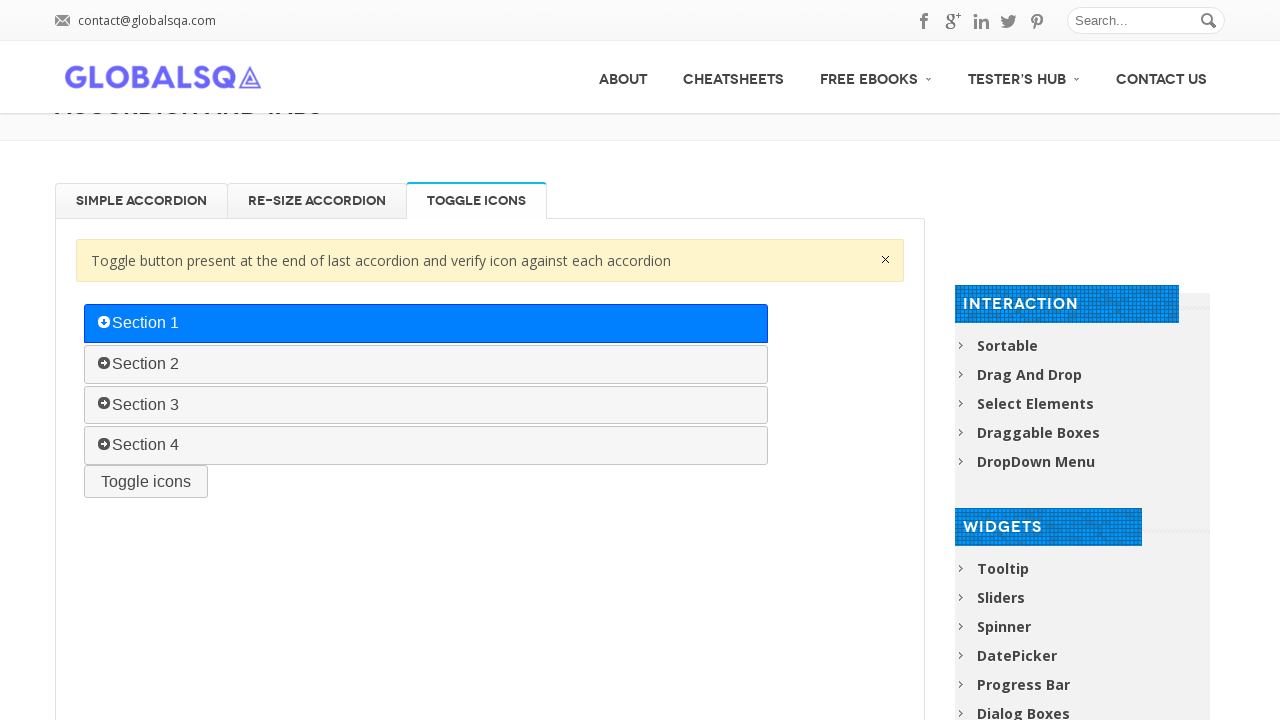

Retrieved tab title: 'Toggle Icons'
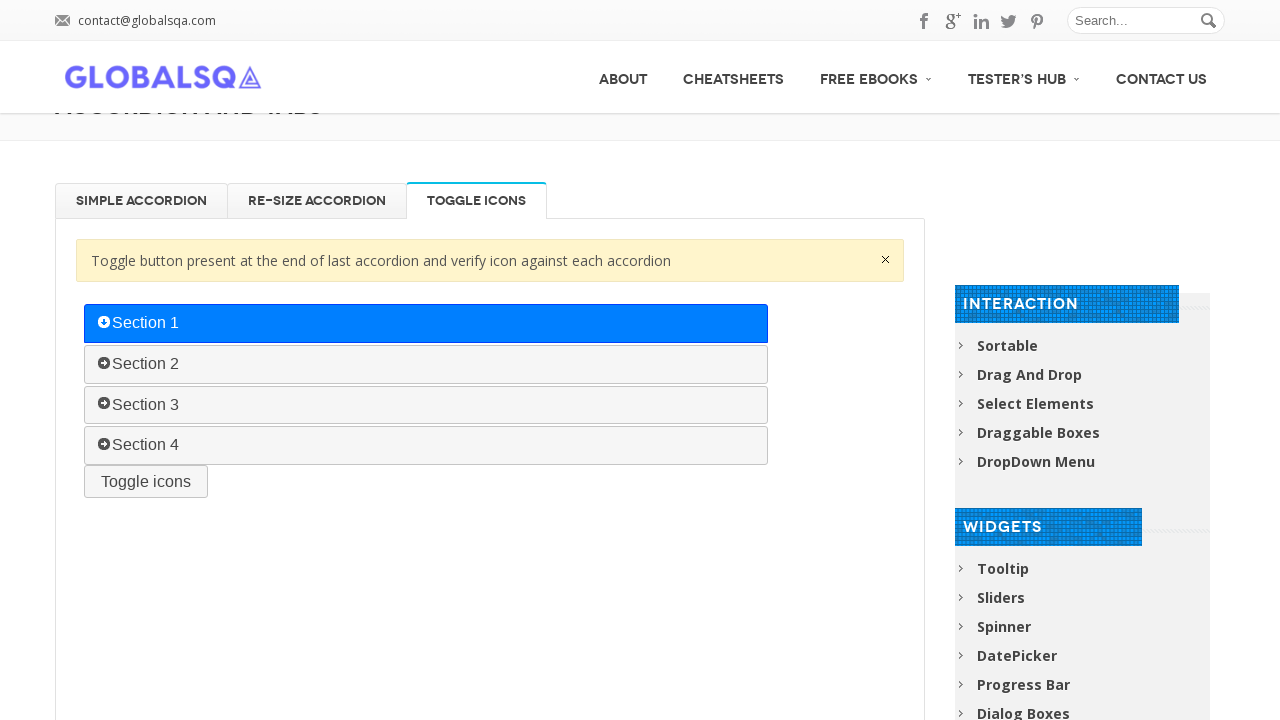

Located iframe for tab 'Toggle Icons'
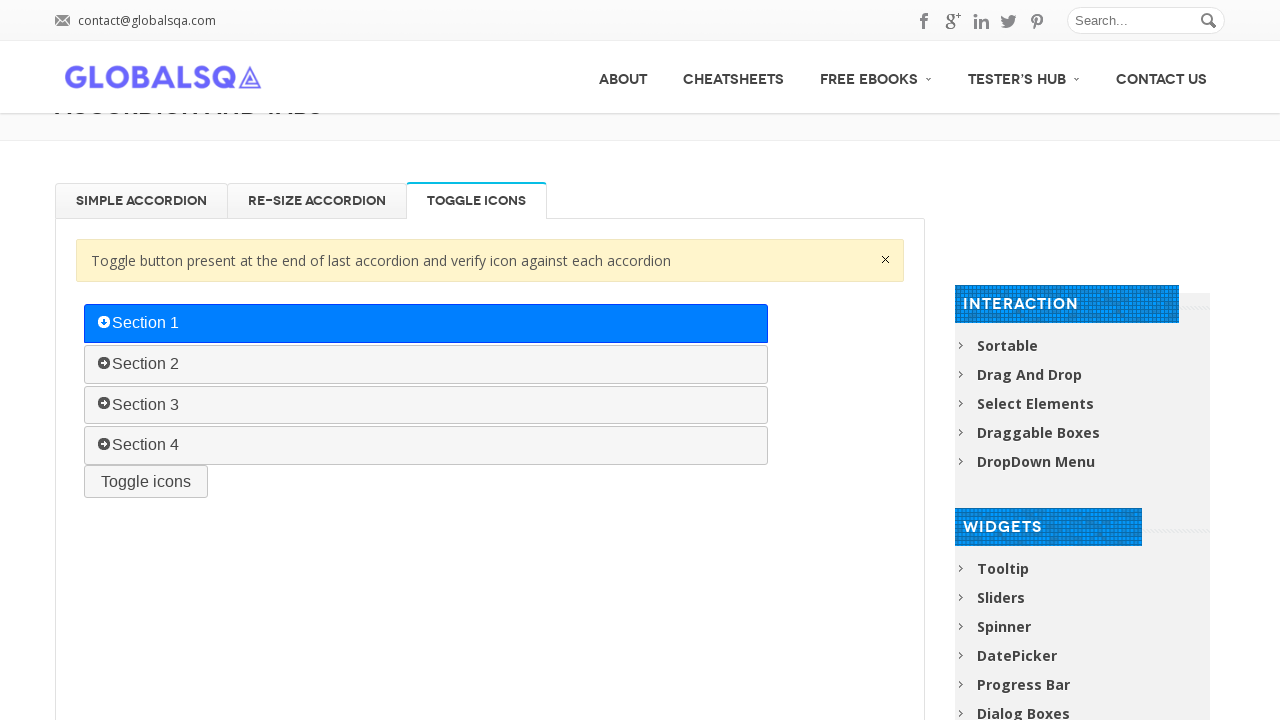

Accordion container attached in tab 'Toggle Icons'
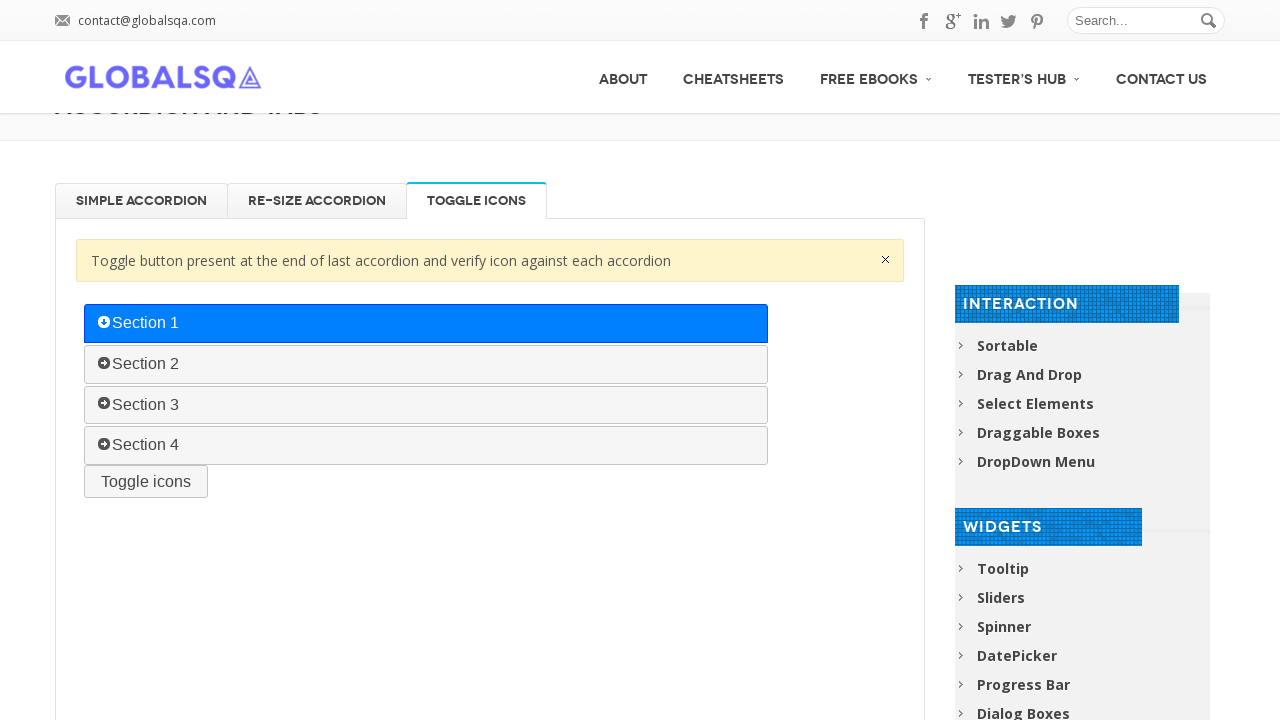

Located all accordion headers
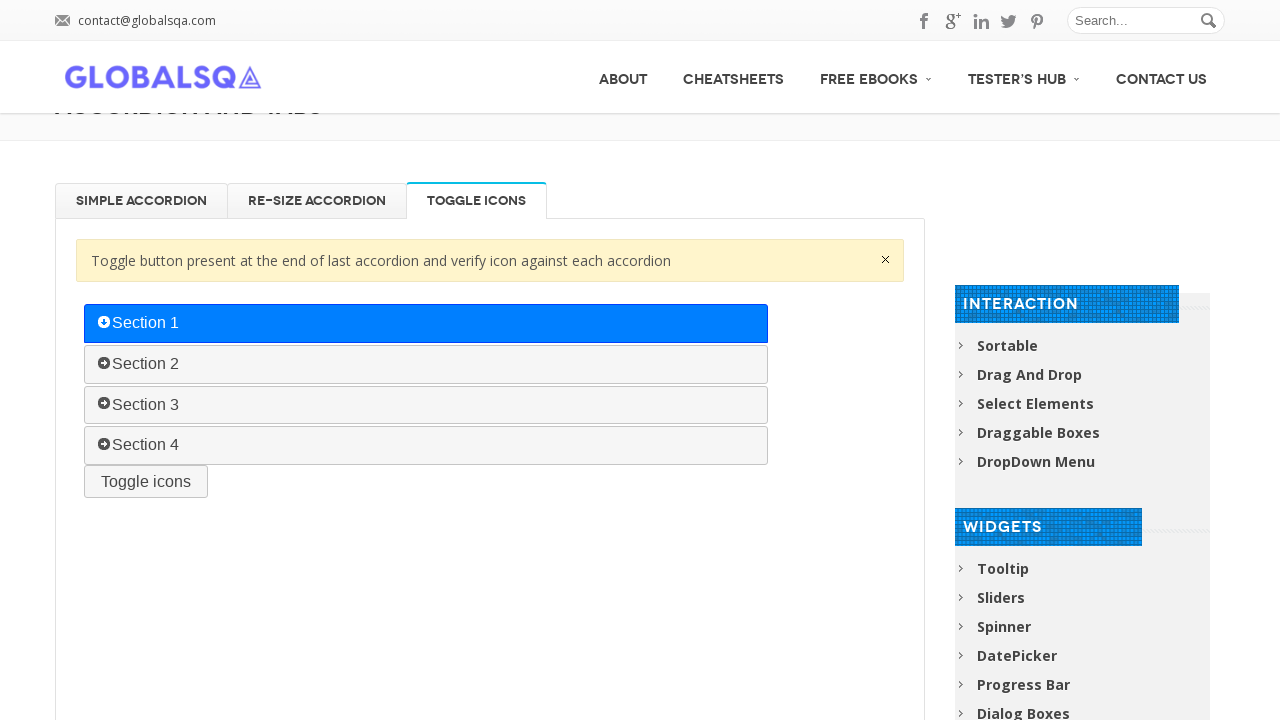

Counted 4 accordion headers in tab 'Toggle Icons'
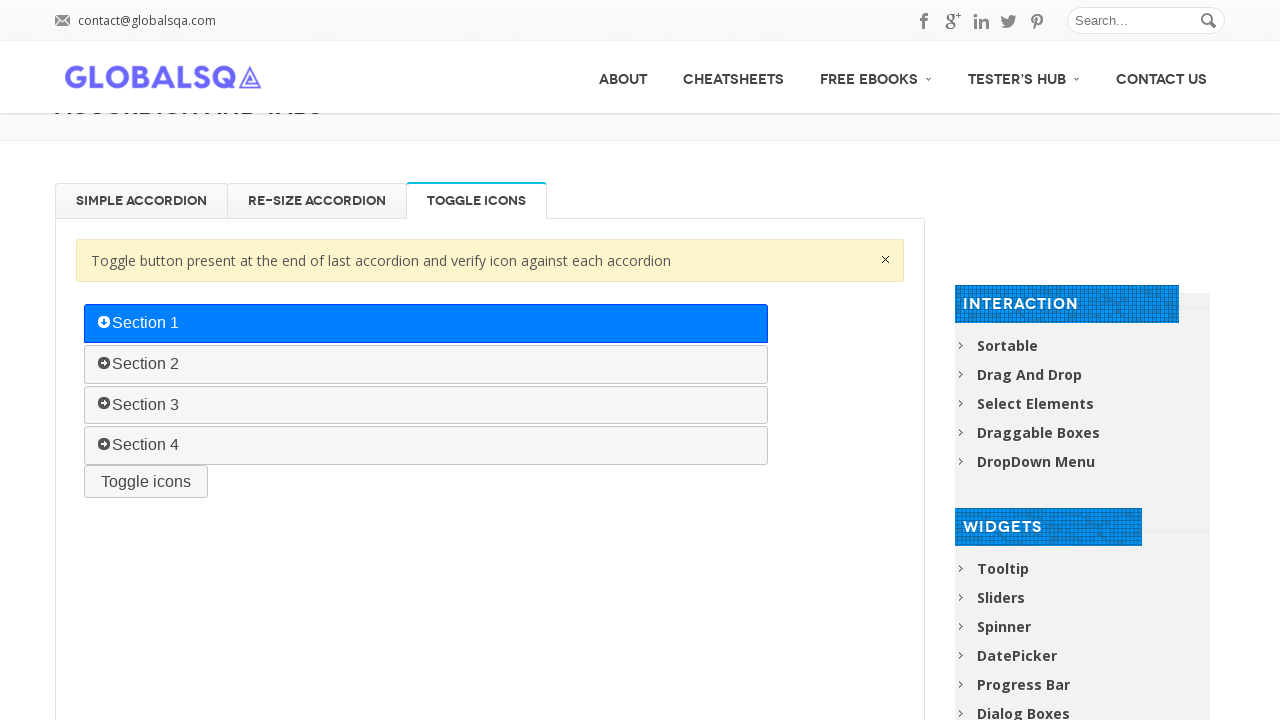

Clicked accordion header at index 3 in reverse order (tab: 'Toggle Icons') at (426, 446) on //div[@rel-title='Toggle Icons']//iframe[contains(@class, 'demo-frame')] >> inte
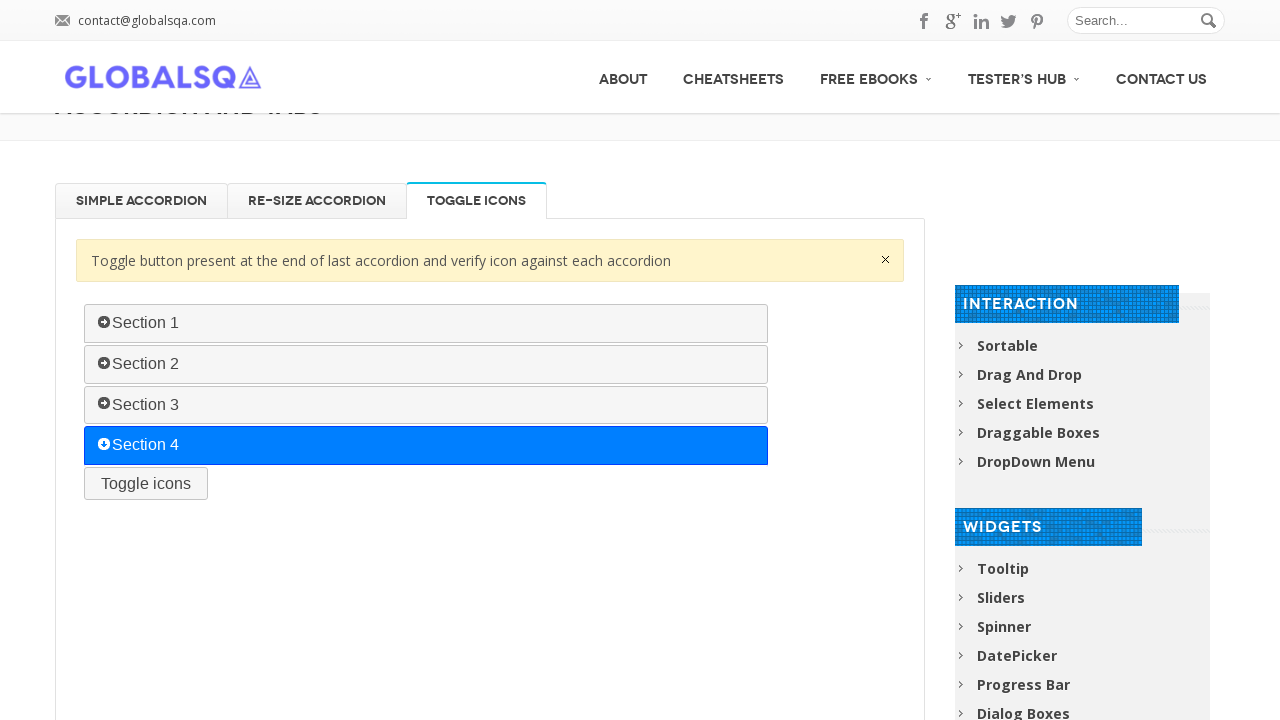

Clicked on content background area after accordion expansion at (640, 376) on xpath=//div[@class='content_bgr']
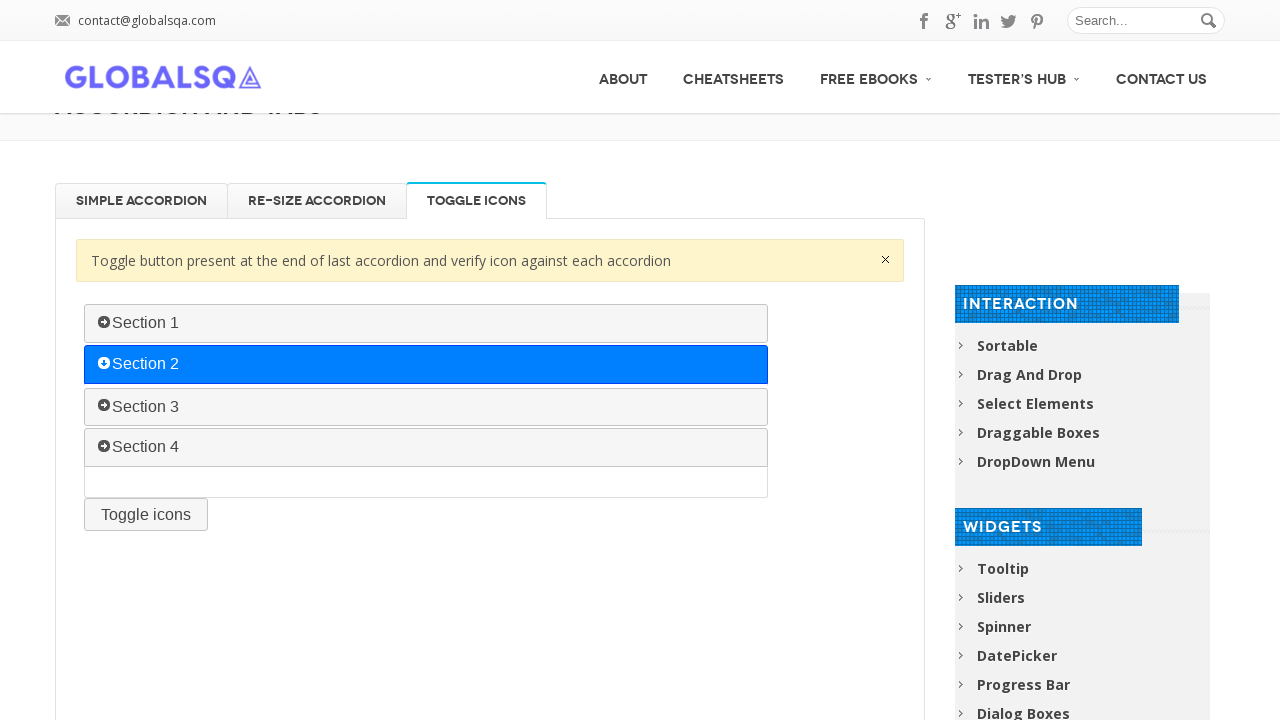

Clicked accordion header at index 2 in reverse order (tab: 'Toggle Icons') at (426, 377) on //div[@rel-title='Toggle Icons']//iframe[contains(@class, 'demo-frame')] >> inte
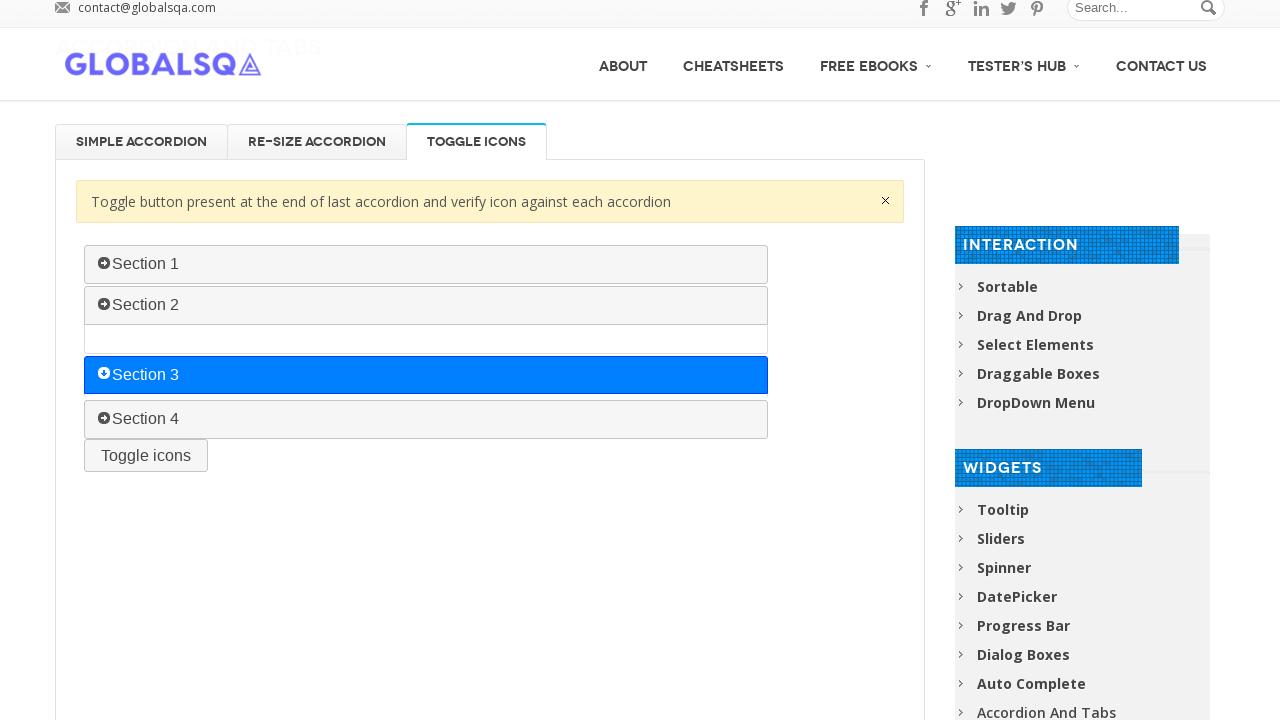

Clicked on content background area after accordion expansion at (640, 360) on xpath=//div[@class='content_bgr']
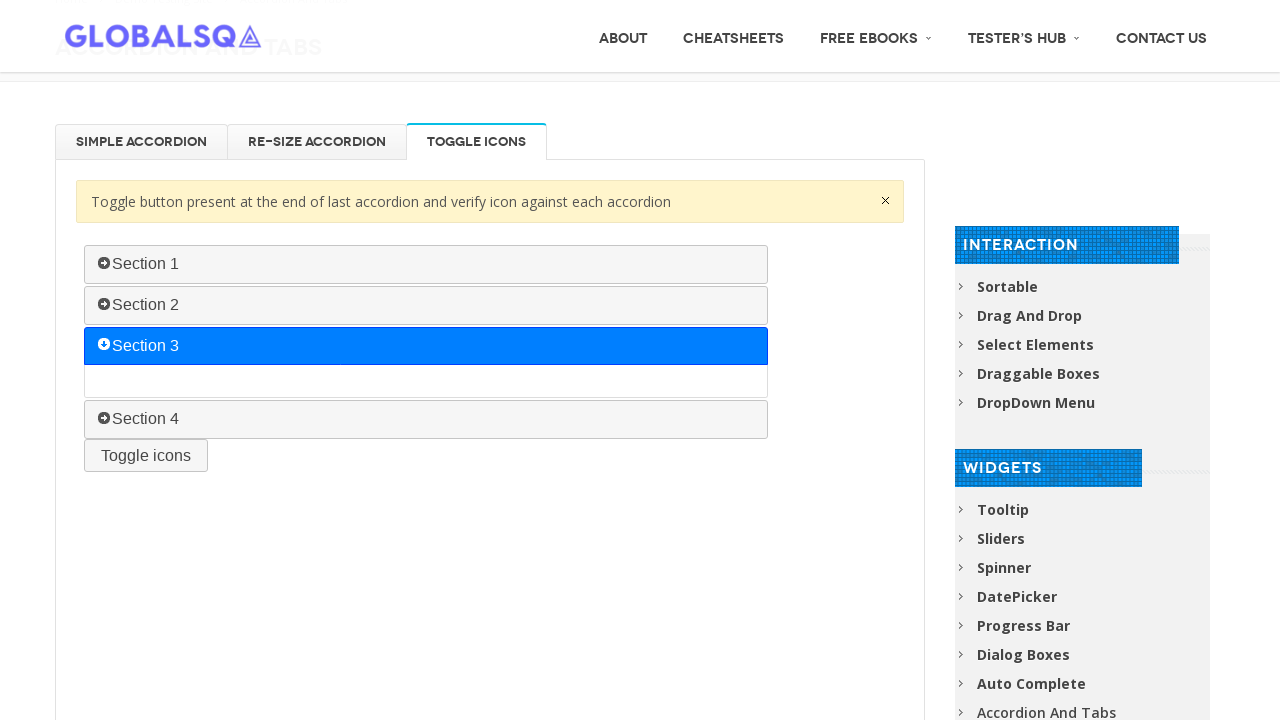

Clicked accordion header at index 1 in reverse order (tab: 'Toggle Icons') at (426, 305) on //div[@rel-title='Toggle Icons']//iframe[contains(@class, 'demo-frame')] >> inte
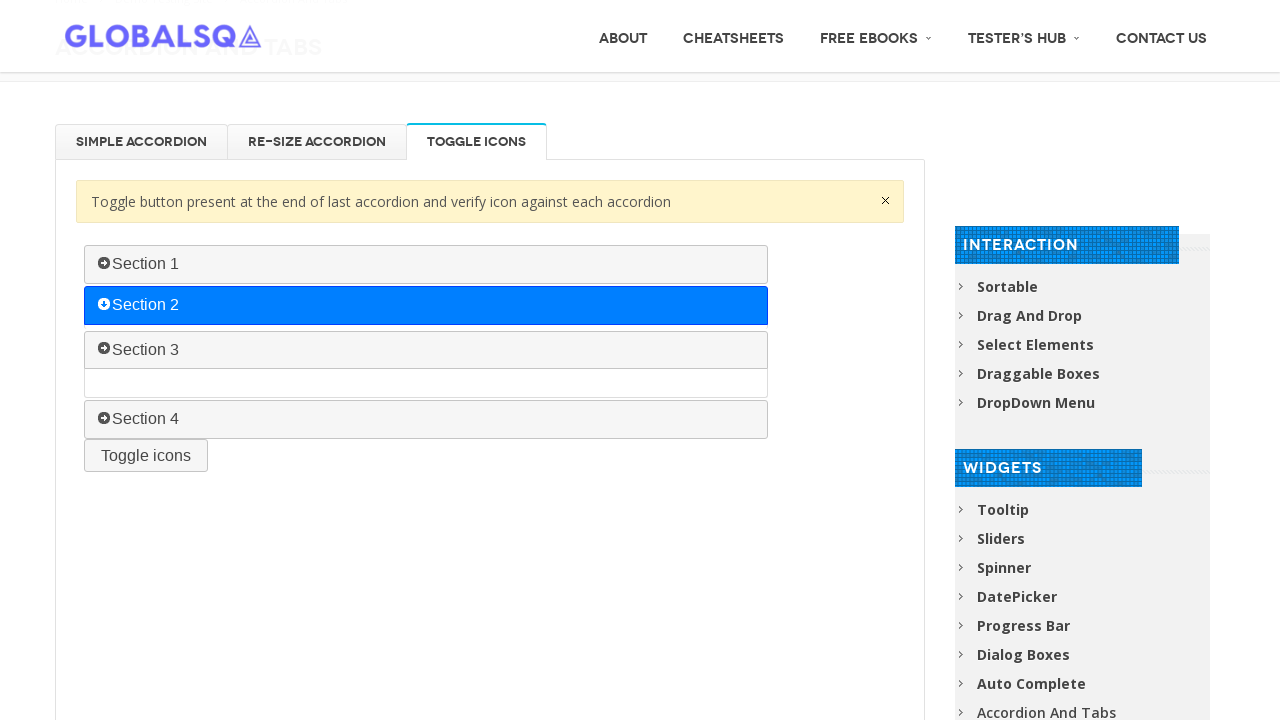

Clicked on content background area after accordion expansion at (640, 360) on xpath=//div[@class='content_bgr']
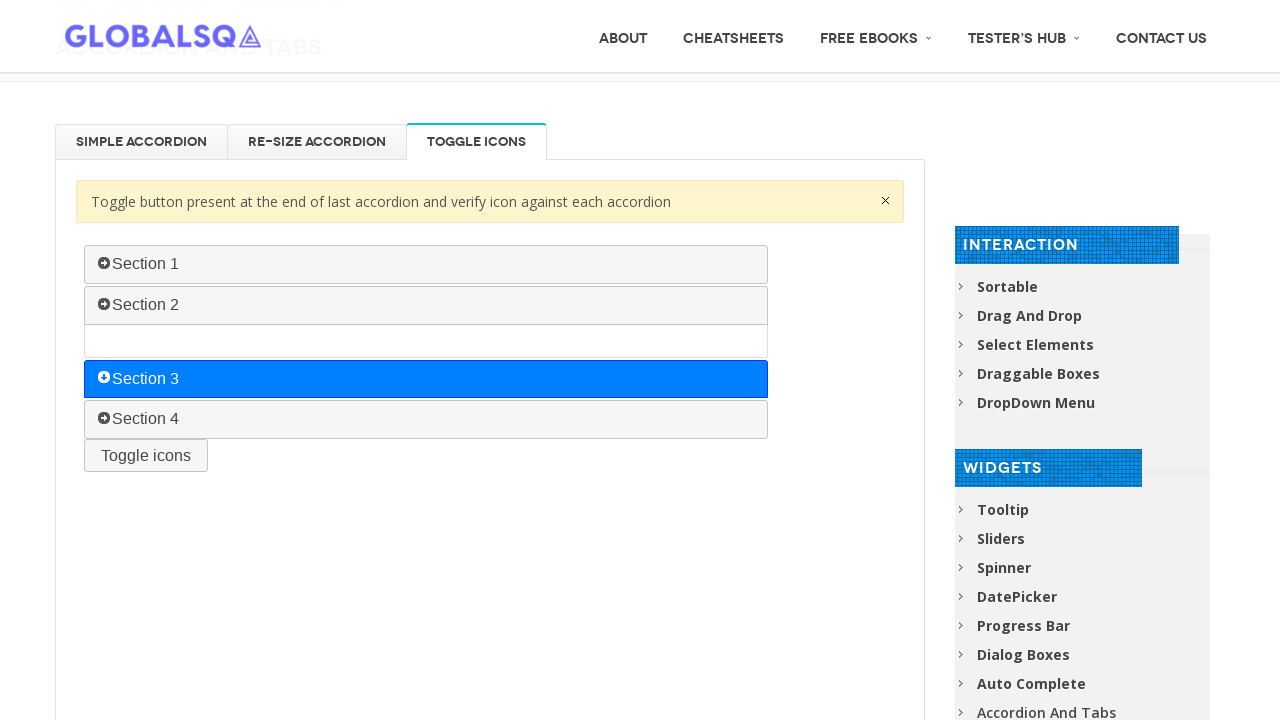

Clicked accordion header at index 0 in reverse order (tab: 'Toggle Icons') at (426, 264) on //div[@rel-title='Toggle Icons']//iframe[contains(@class, 'demo-frame')] >> inte
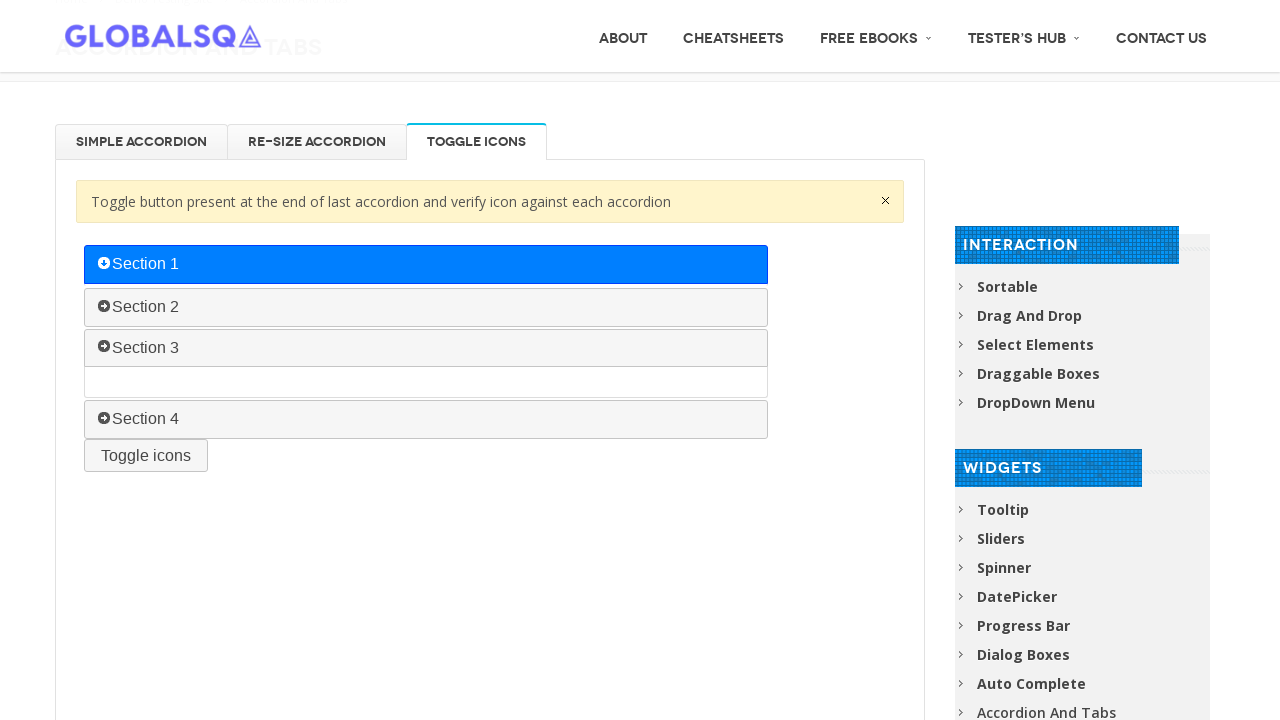

Clicked on content background area after accordion expansion at (640, 360) on xpath=//div[@class='content_bgr']
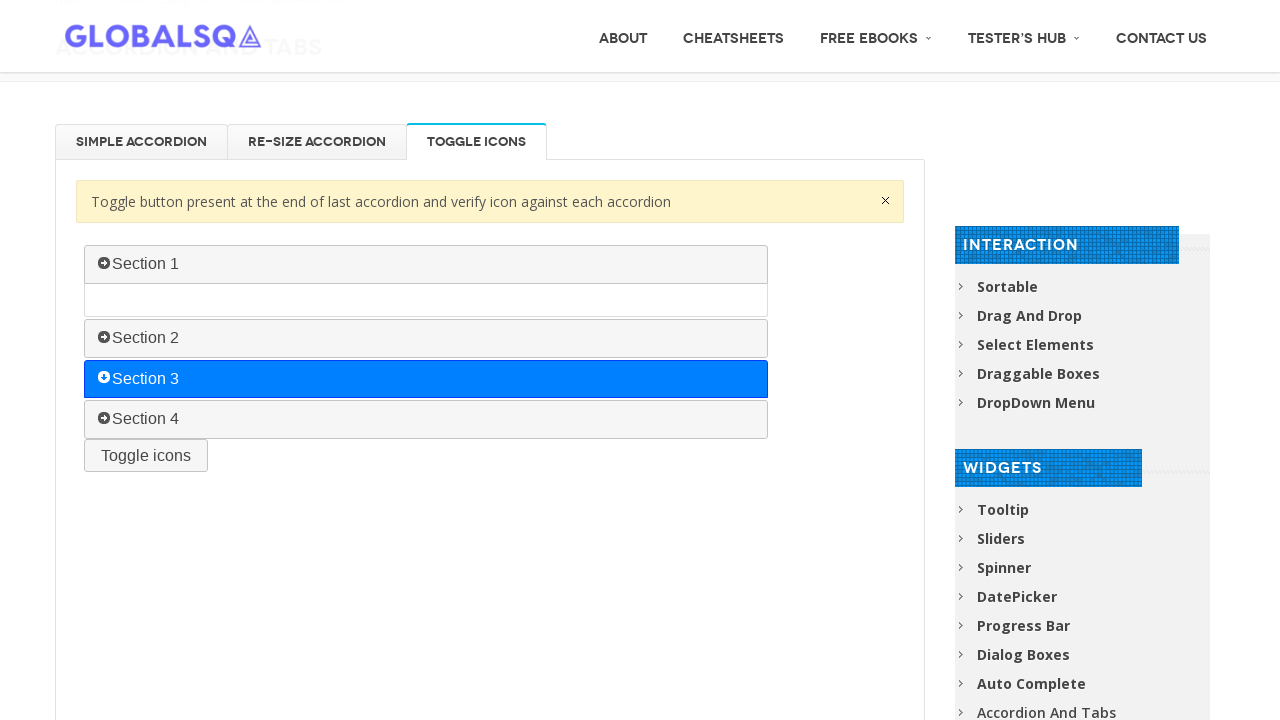

Clicked tab at index 1 (reverse iteration) at (317, 142) on xpath=//ul[contains(@class, 'resp-tabs-list')]/li >> nth=1
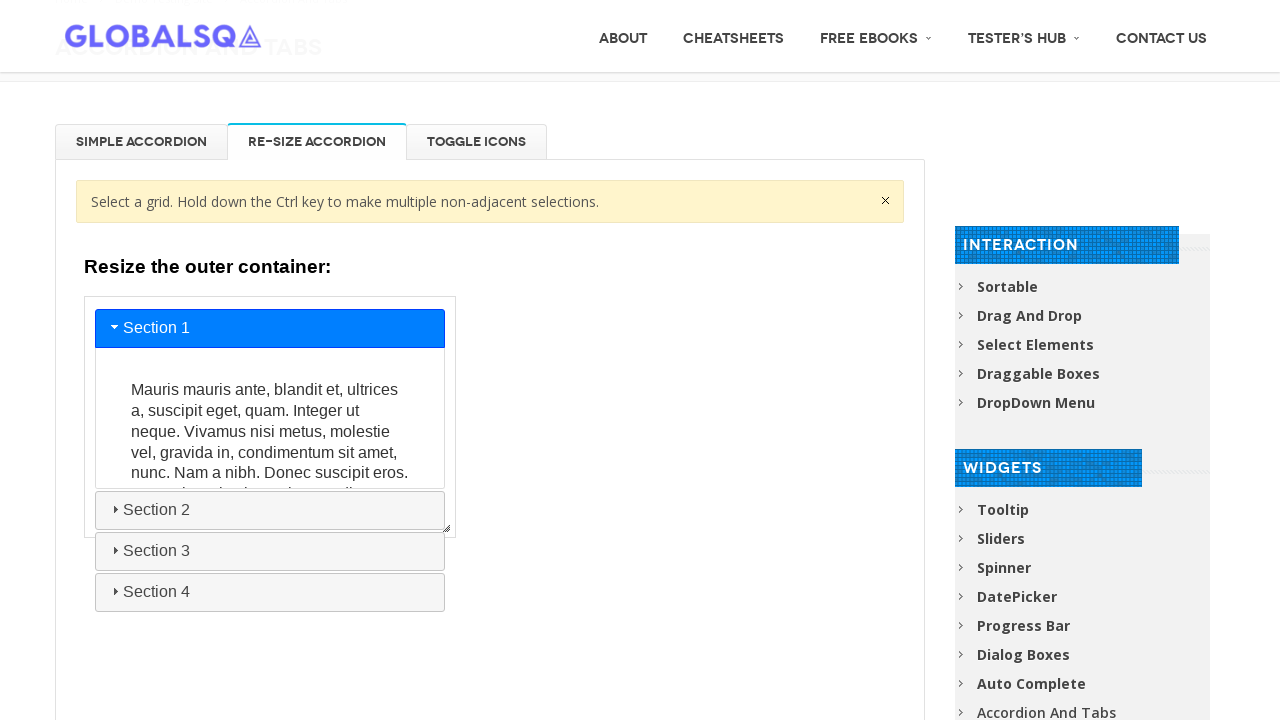

Retrieved tab title: 'Re-Size Accordion'
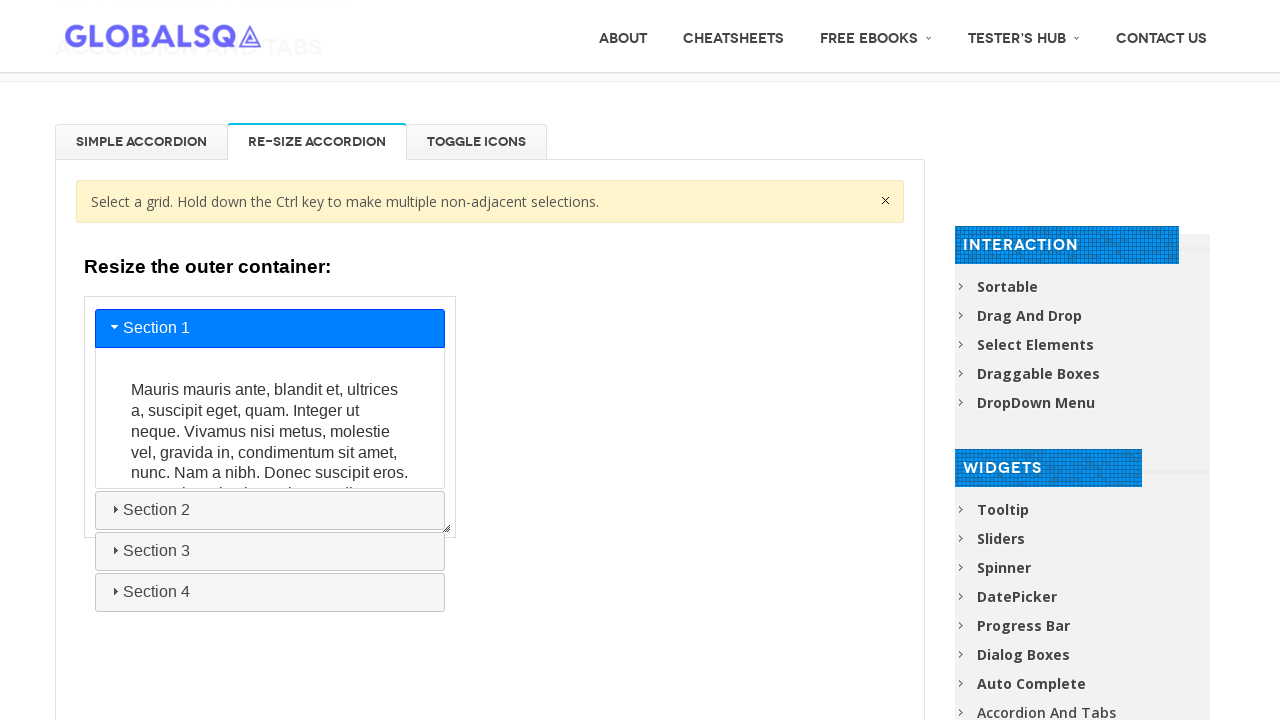

Located iframe for tab 'Re-Size Accordion'
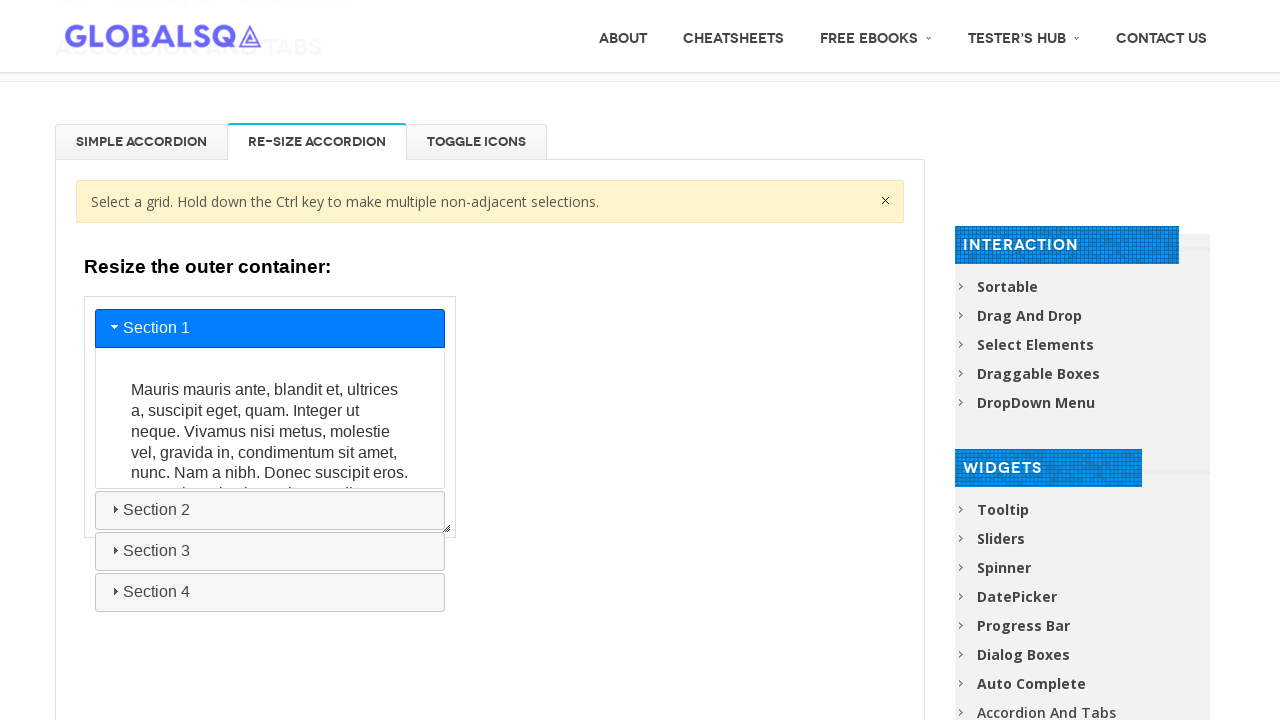

Accordion container attached in tab 'Re-Size Accordion'
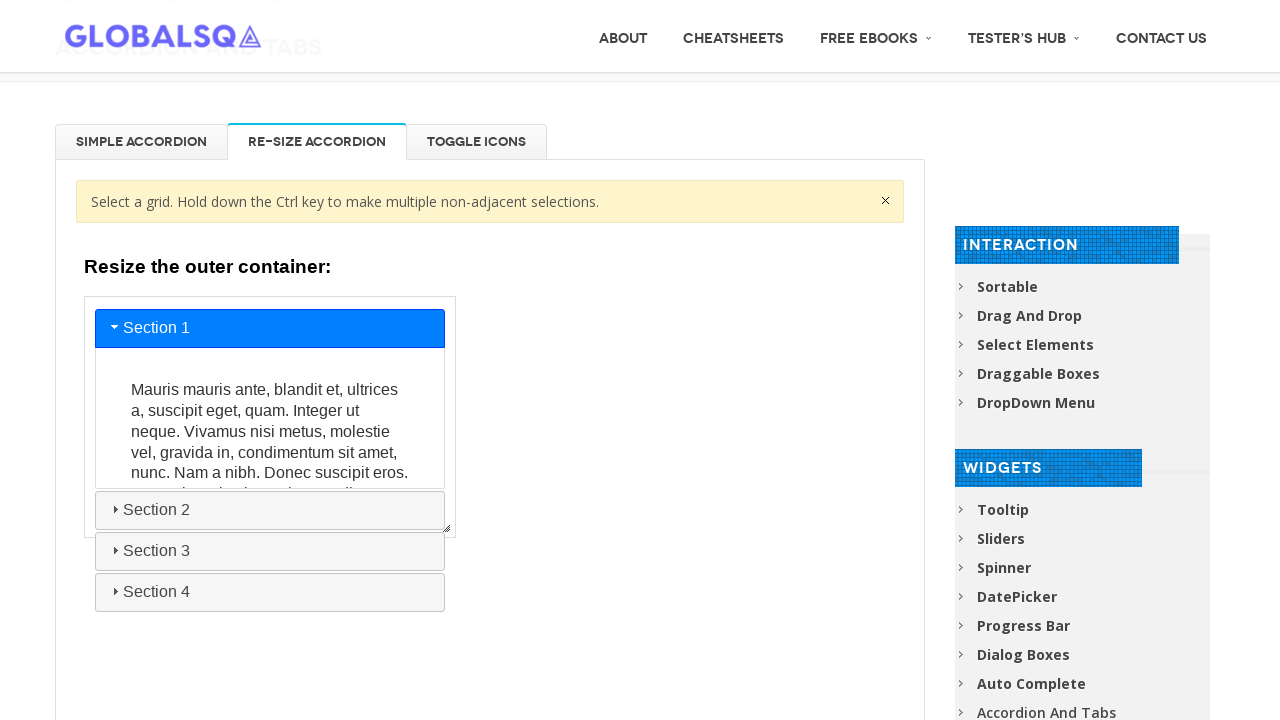

Located all accordion headers
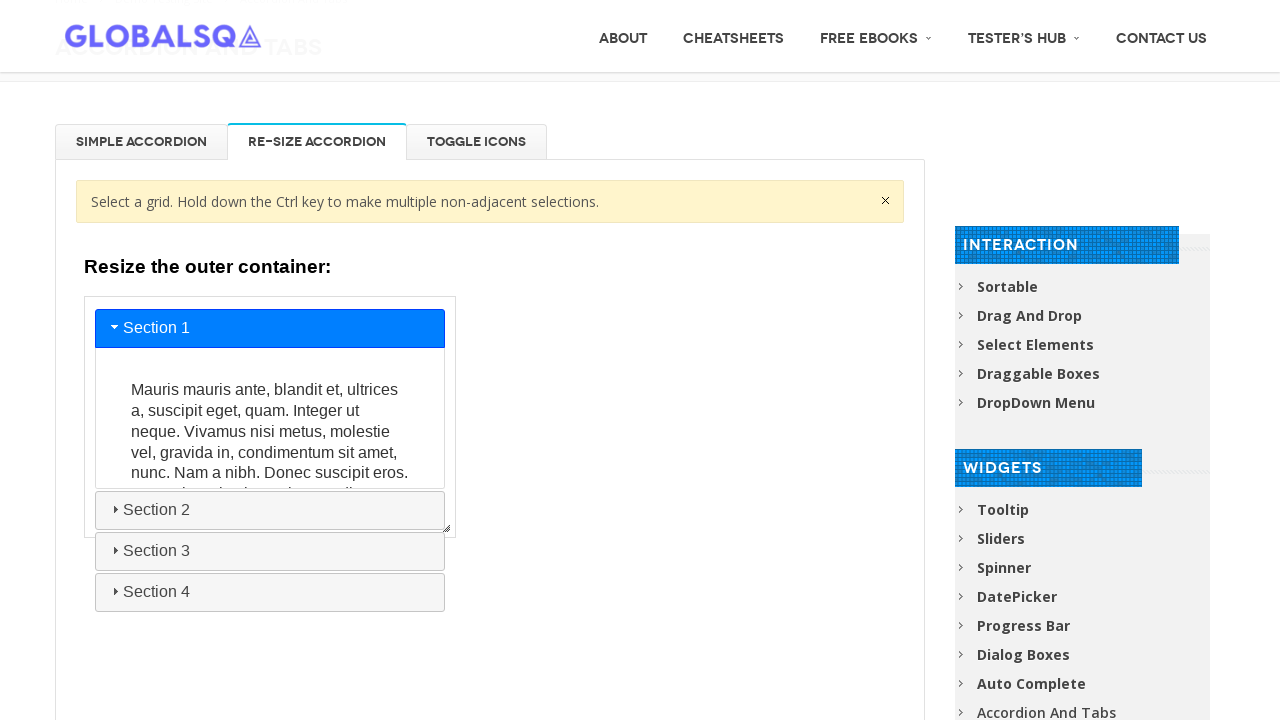

Counted 4 accordion headers in tab 'Re-Size Accordion'
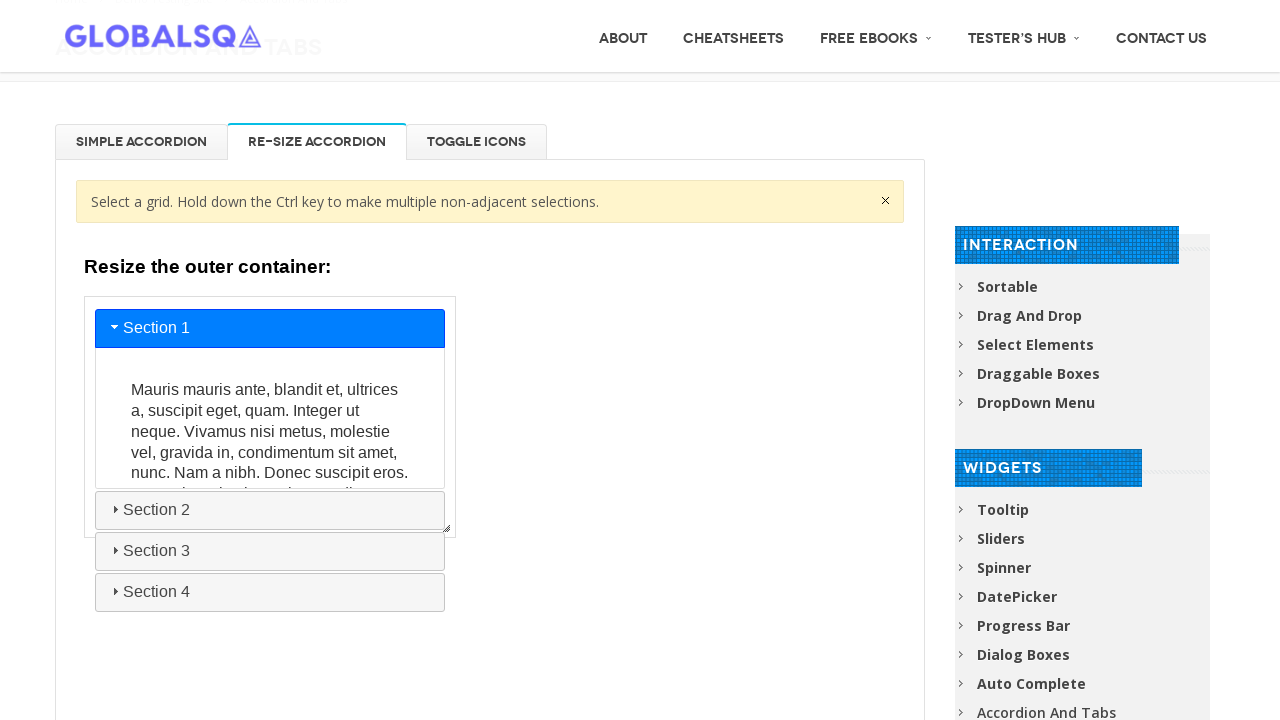

Clicked accordion header at index 3 in reverse order (tab: 'Re-Size Accordion') at (270, 592) on //div[@rel-title='Re-Size Accordion']//iframe[contains(@class, 'demo-frame')] >>
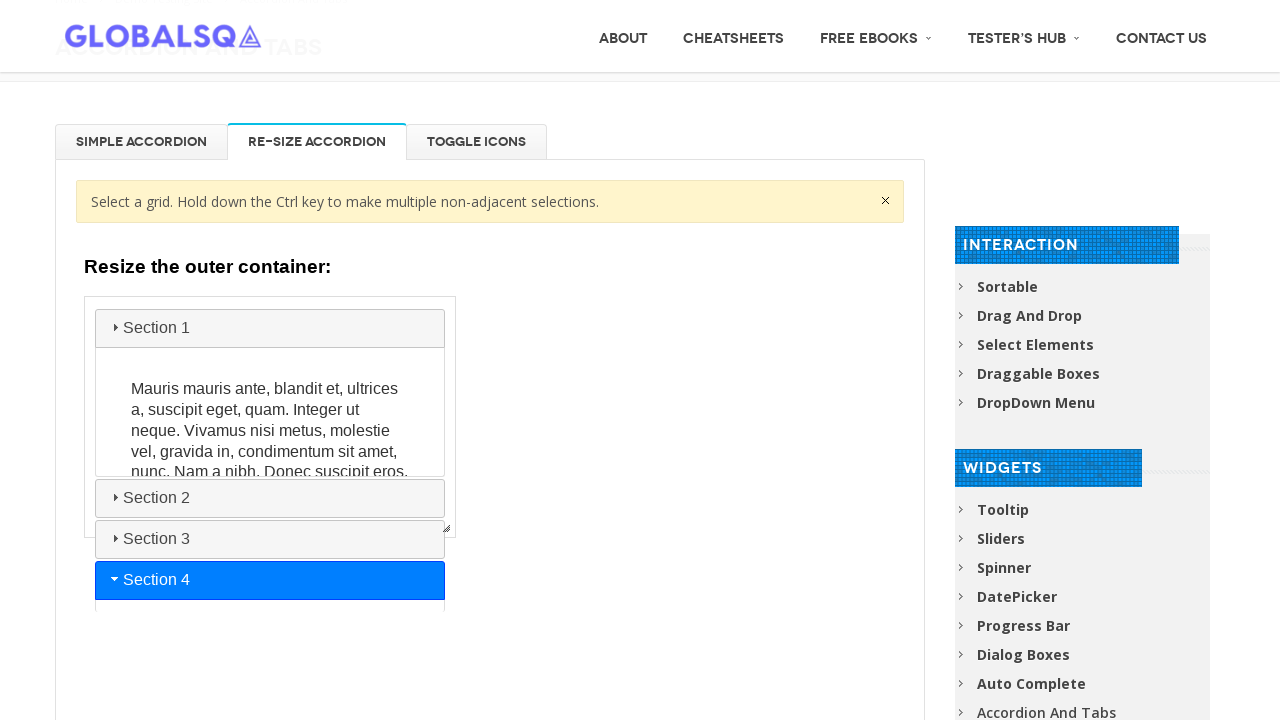

Clicked on content background area after accordion expansion at (640, 360) on xpath=//div[@class='content_bgr']
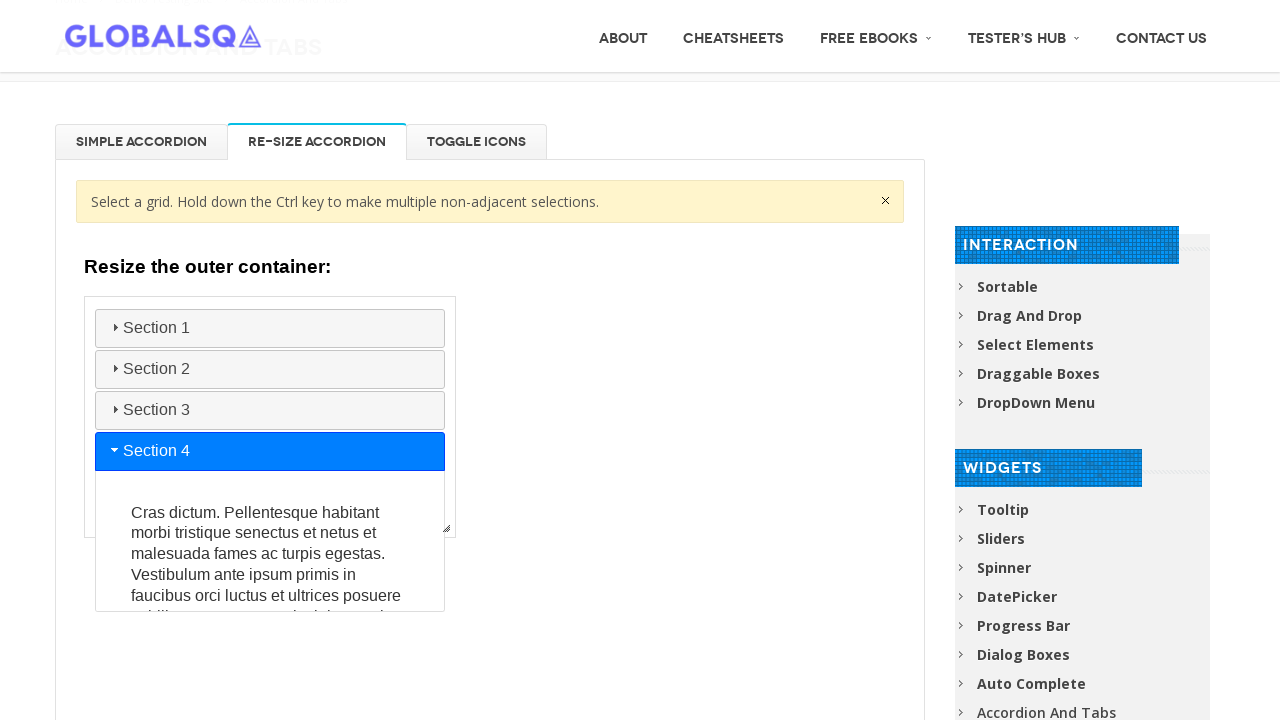

Clicked accordion header at index 2 in reverse order (tab: 'Re-Size Accordion') at (270, 410) on //div[@rel-title='Re-Size Accordion']//iframe[contains(@class, 'demo-frame')] >>
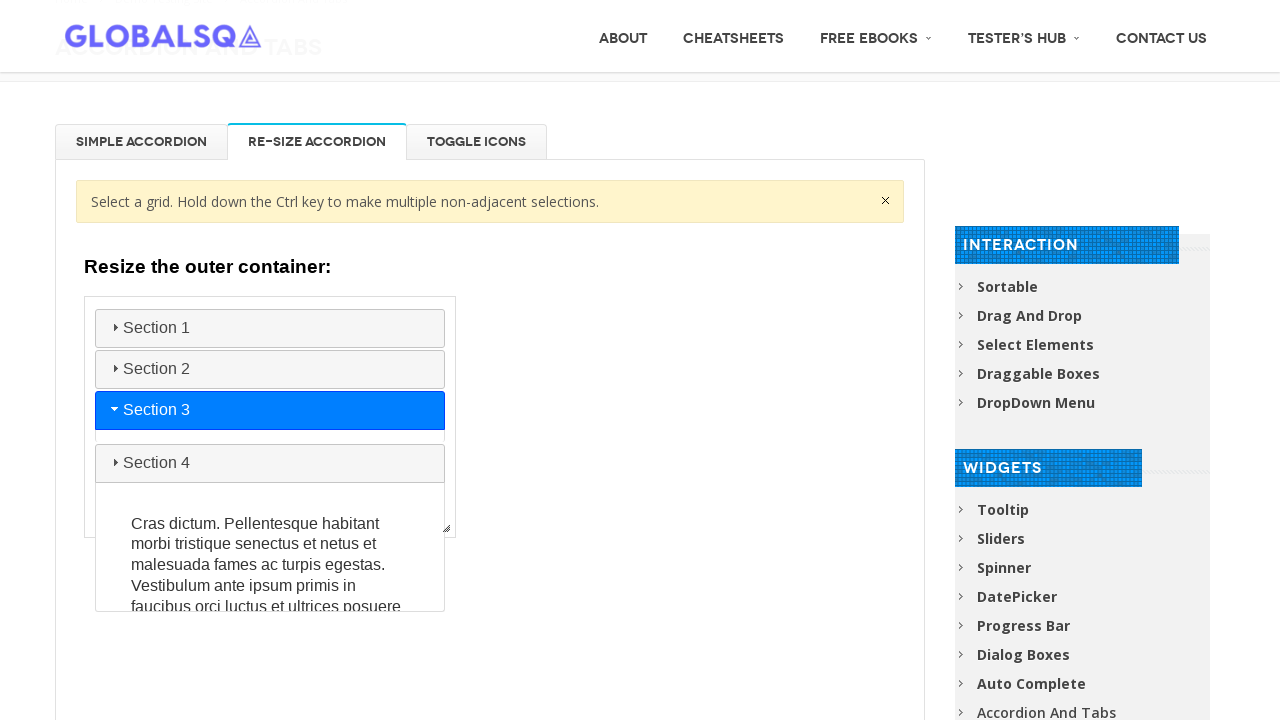

Clicked on content background area after accordion expansion at (640, 360) on xpath=//div[@class='content_bgr']
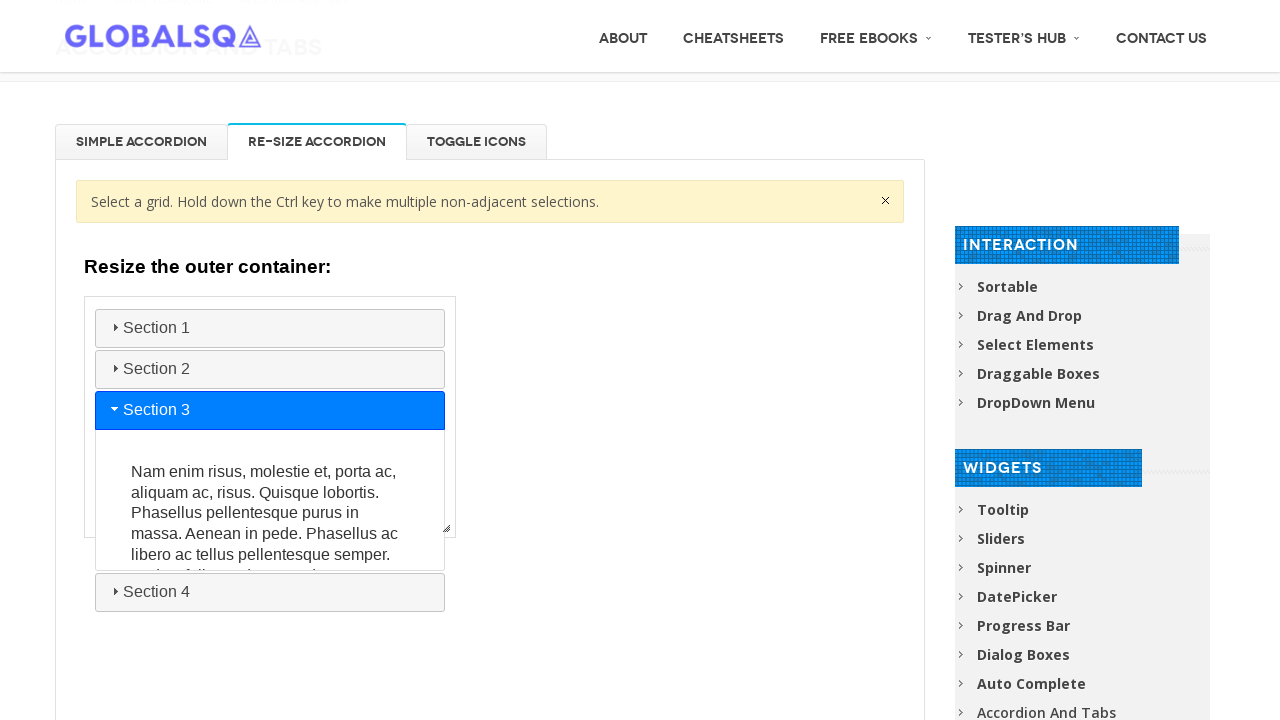

Clicked accordion header at index 1 in reverse order (tab: 'Re-Size Accordion') at (270, 370) on //div[@rel-title='Re-Size Accordion']//iframe[contains(@class, 'demo-frame')] >>
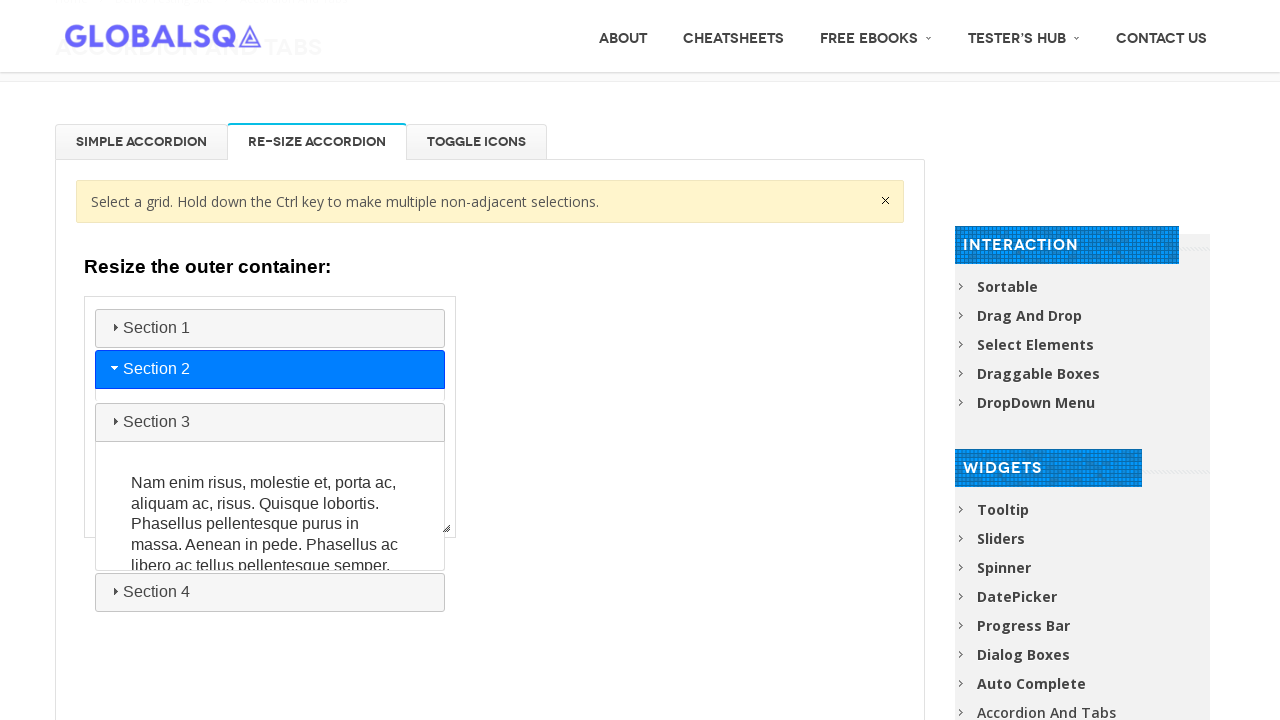

Clicked on content background area after accordion expansion at (640, 360) on xpath=//div[@class='content_bgr']
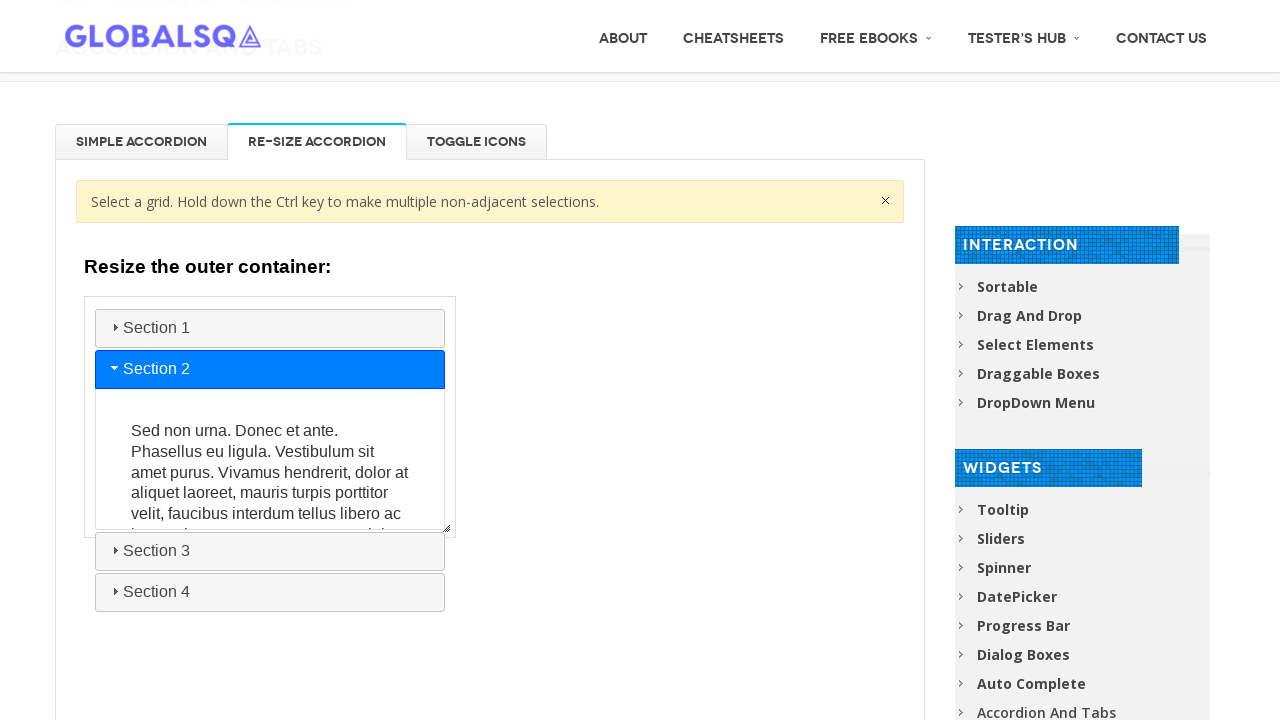

Clicked accordion header at index 0 in reverse order (tab: 'Re-Size Accordion') at (270, 329) on //div[@rel-title='Re-Size Accordion']//iframe[contains(@class, 'demo-frame')] >>
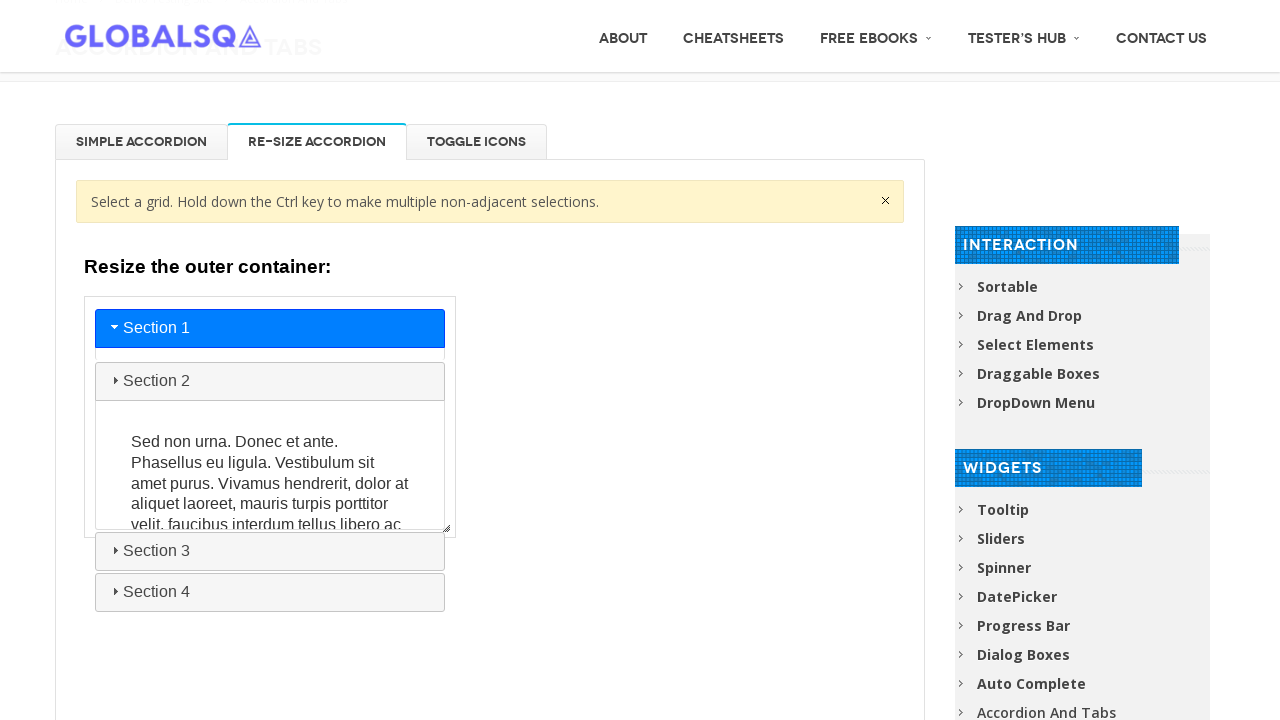

Clicked on content background area after accordion expansion at (640, 360) on xpath=//div[@class='content_bgr']
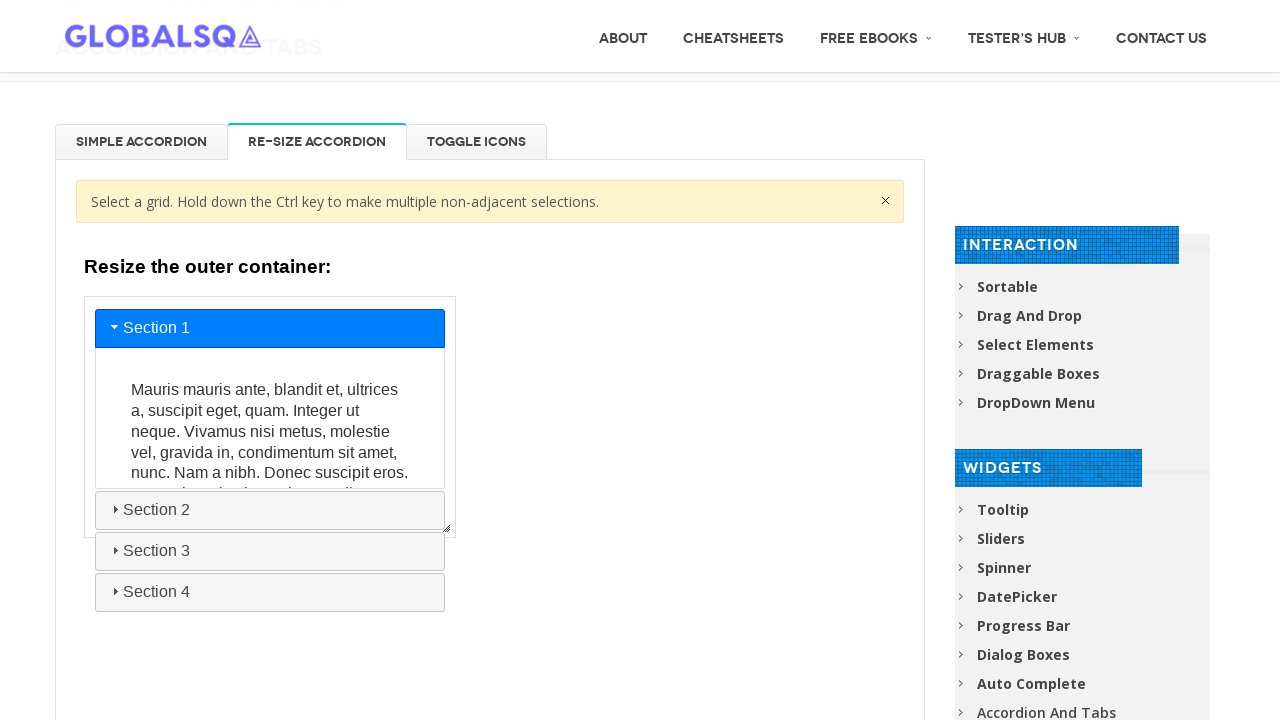

Clicked tab at index 0 (reverse iteration) at (142, 142) on xpath=//ul[contains(@class, 'resp-tabs-list')]/li >> nth=0
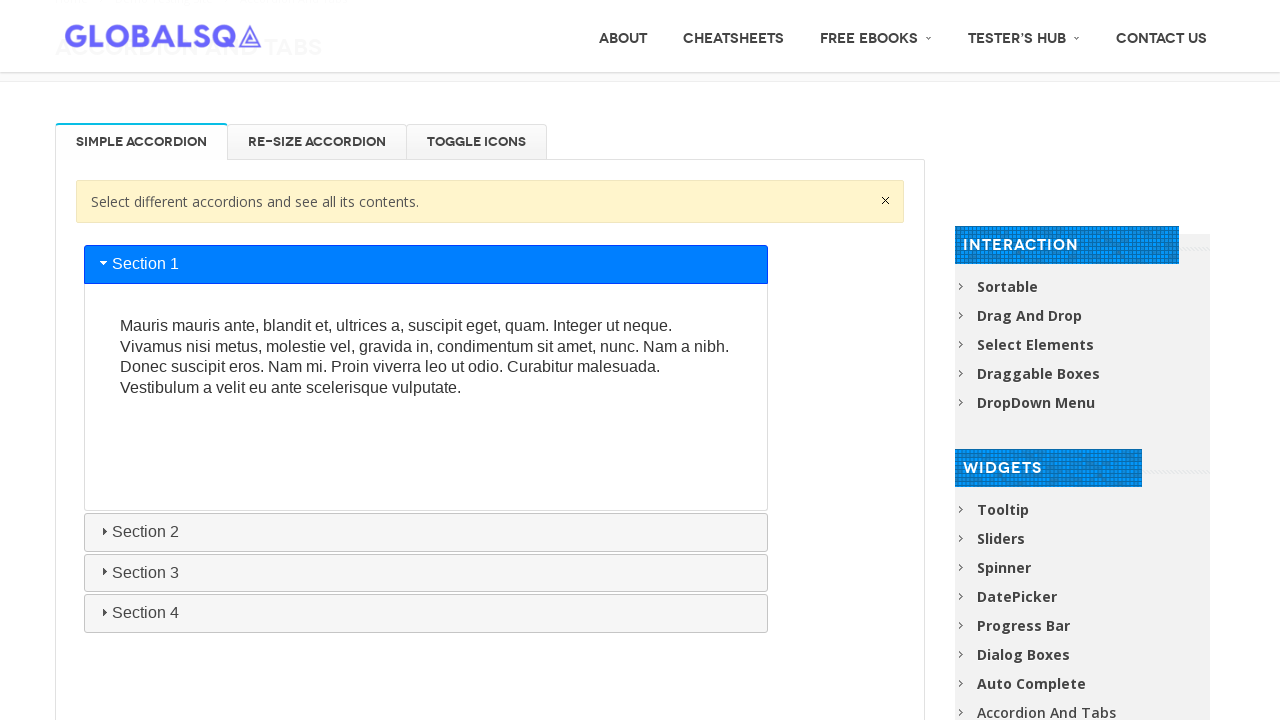

Retrieved tab title: 'Simple Accordion'
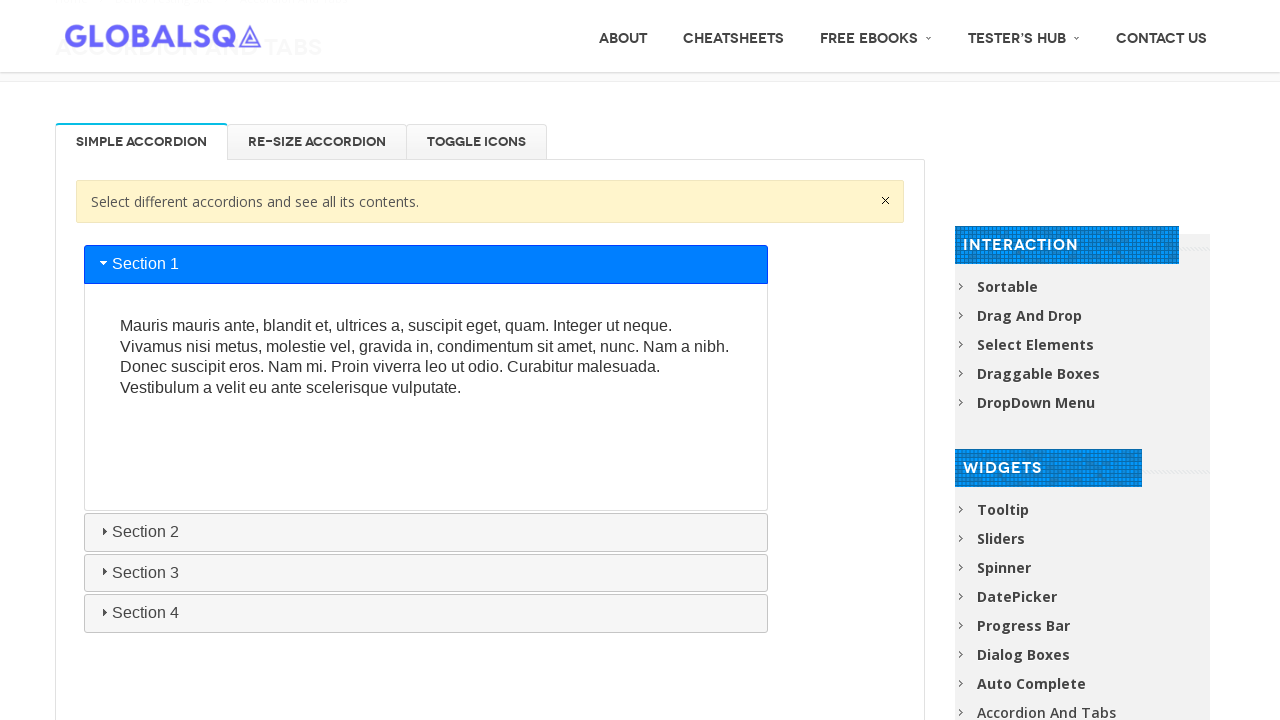

Located iframe for tab 'Simple Accordion'
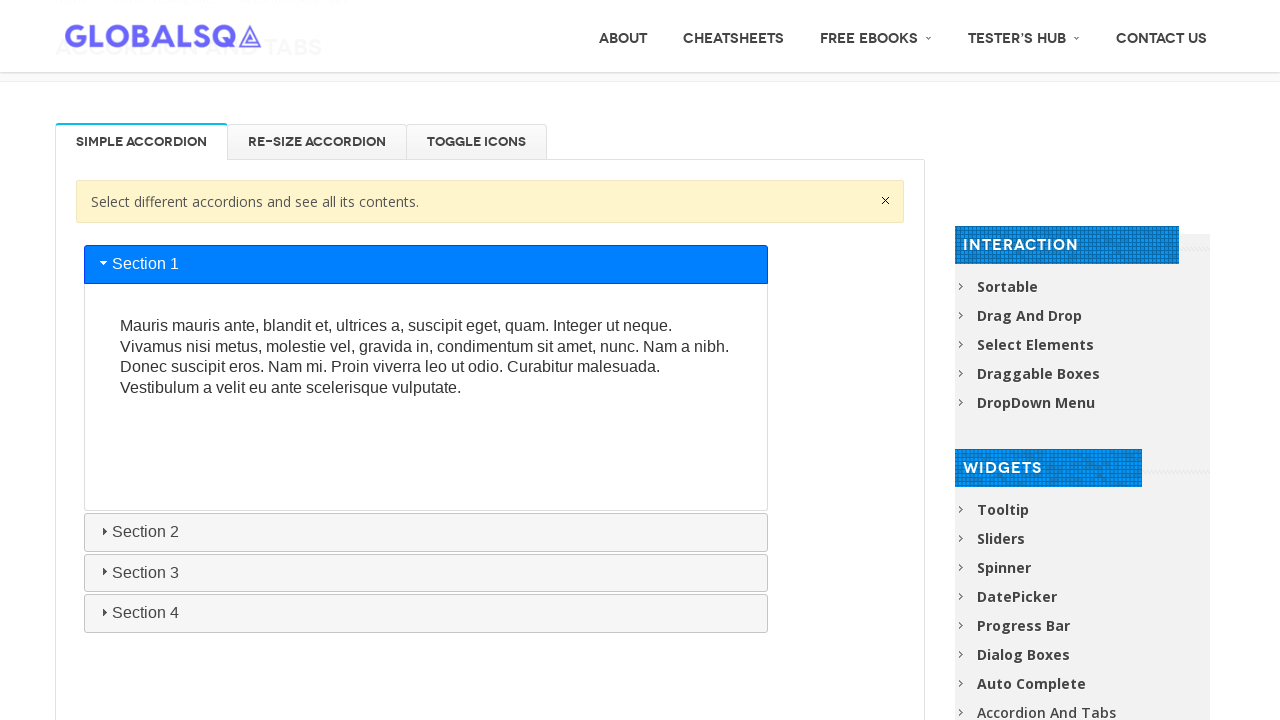

Accordion container attached in tab 'Simple Accordion'
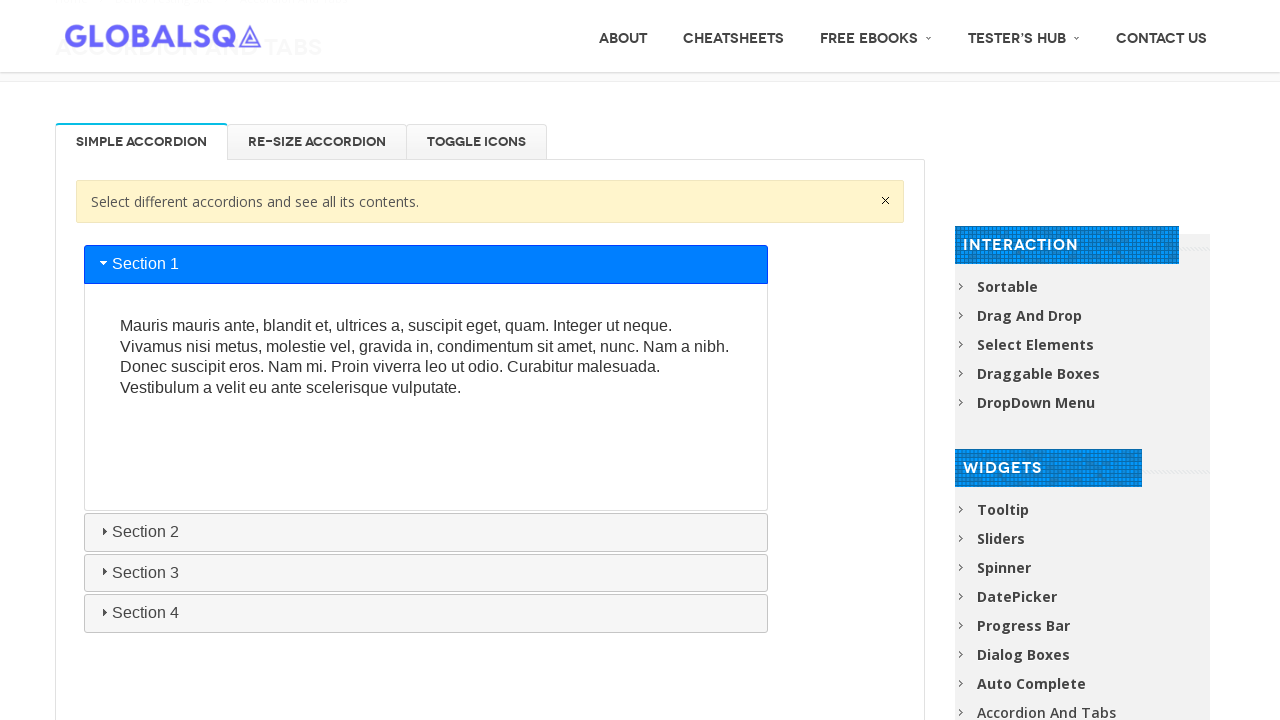

Located all accordion headers
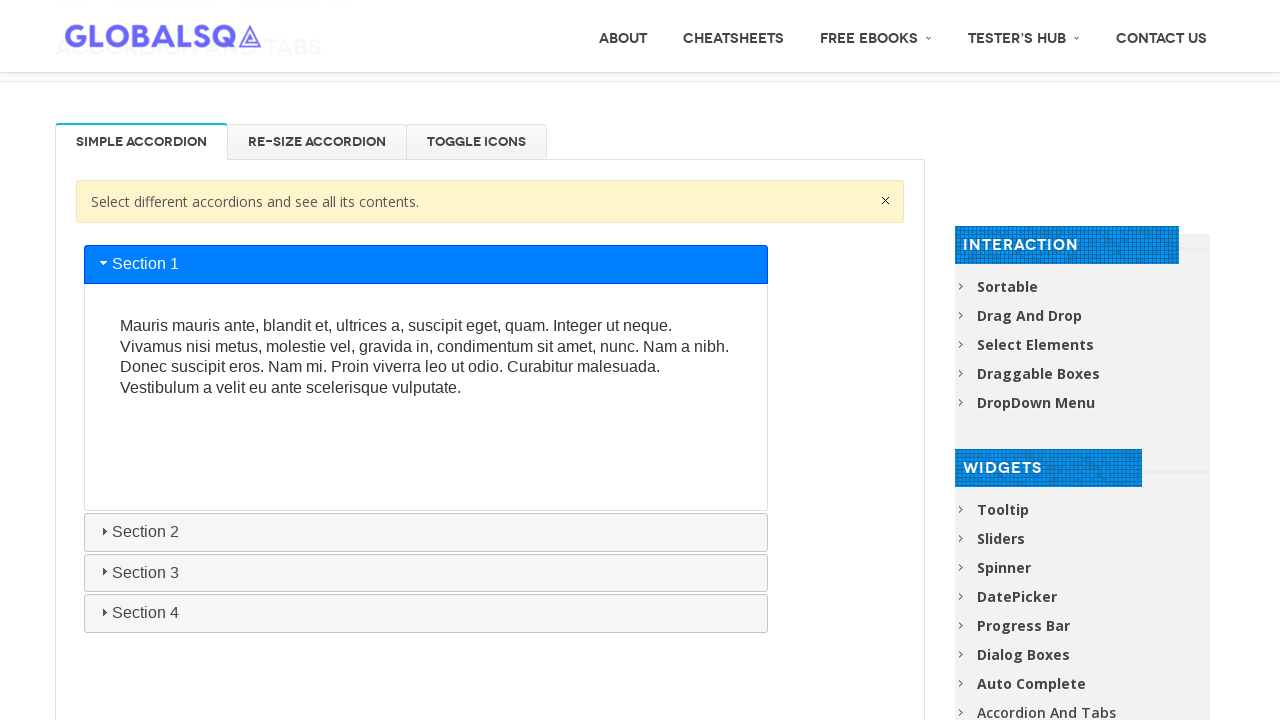

Counted 4 accordion headers in tab 'Simple Accordion'
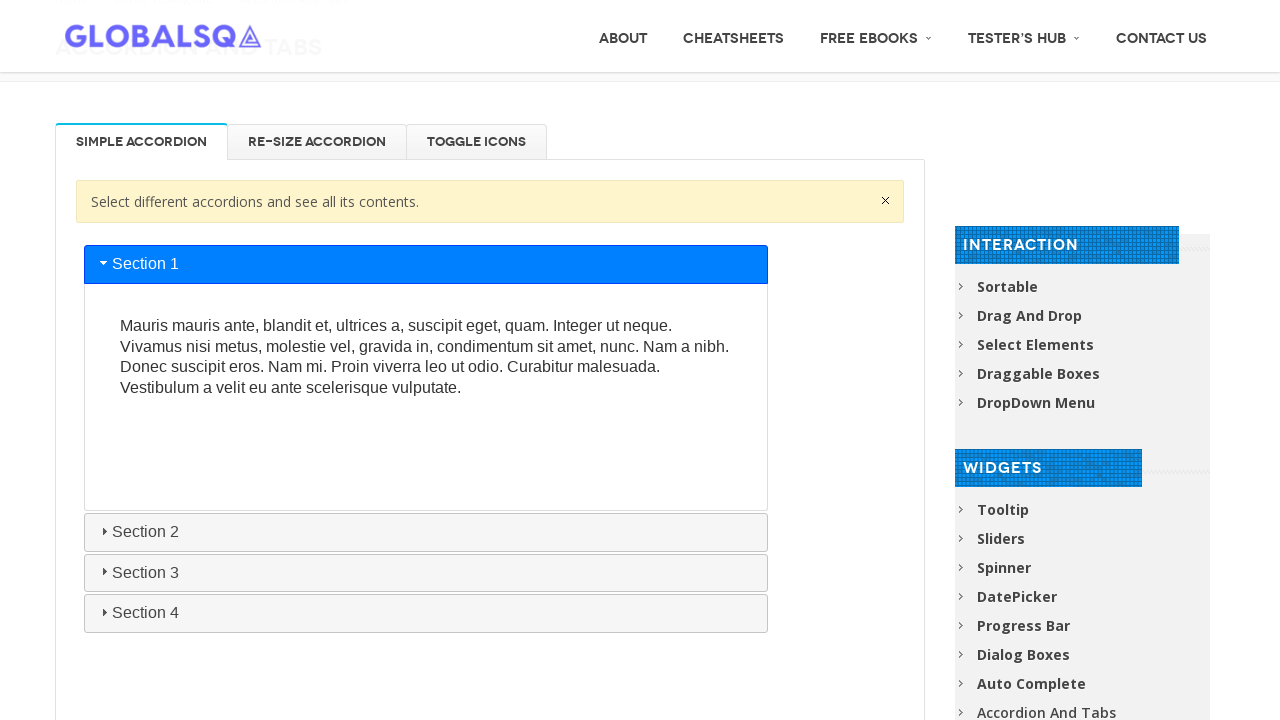

Clicked accordion header at index 3 in reverse order (tab: 'Simple Accordion') at (426, 614) on //div[@rel-title='Simple Accordion']//iframe[contains(@class, 'demo-frame')] >> 
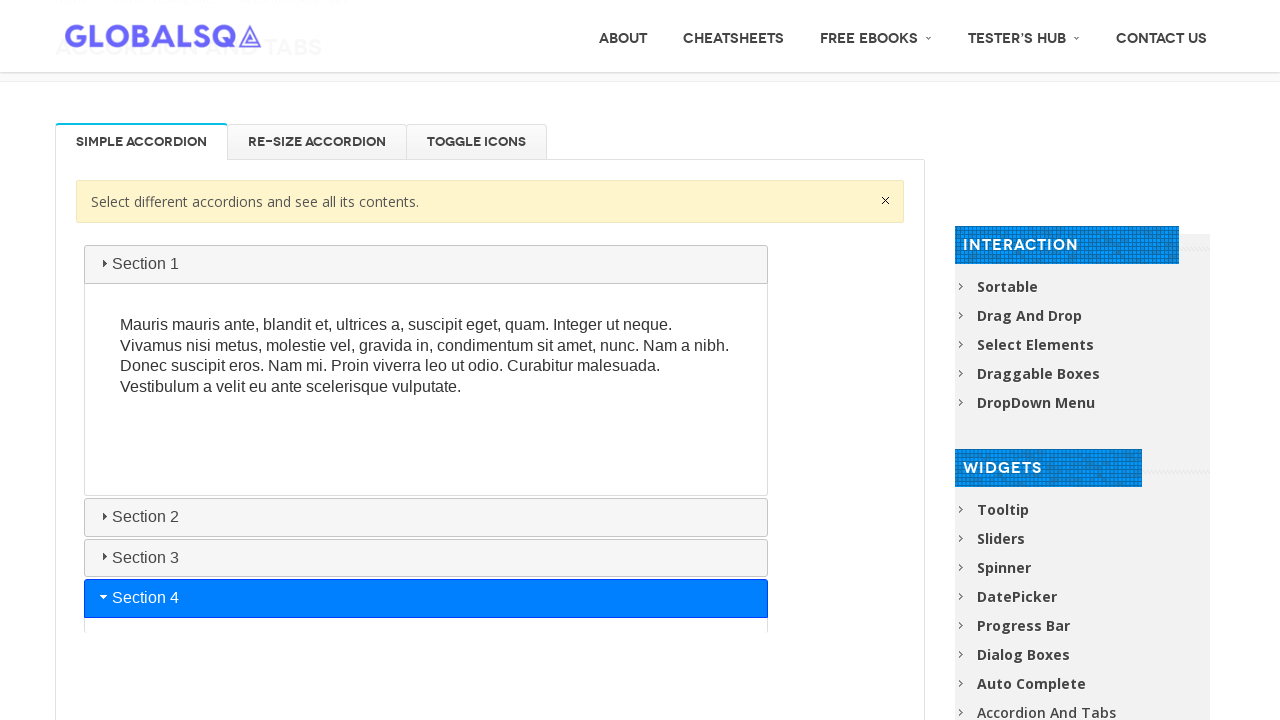

Clicked on content background area after accordion expansion at (640, 360) on xpath=//div[@class='content_bgr']
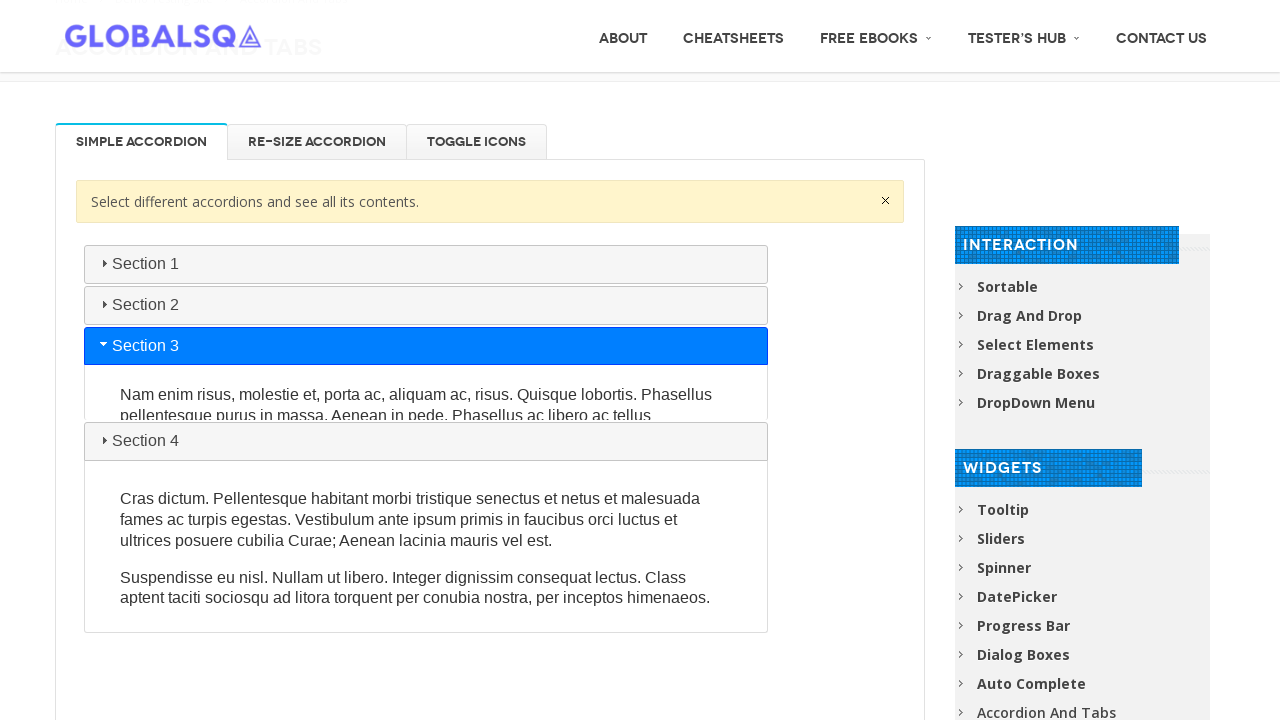

Clicked accordion header at index 2 in reverse order (tab: 'Simple Accordion') at (426, 346) on //div[@rel-title='Simple Accordion']//iframe[contains(@class, 'demo-frame')] >> 
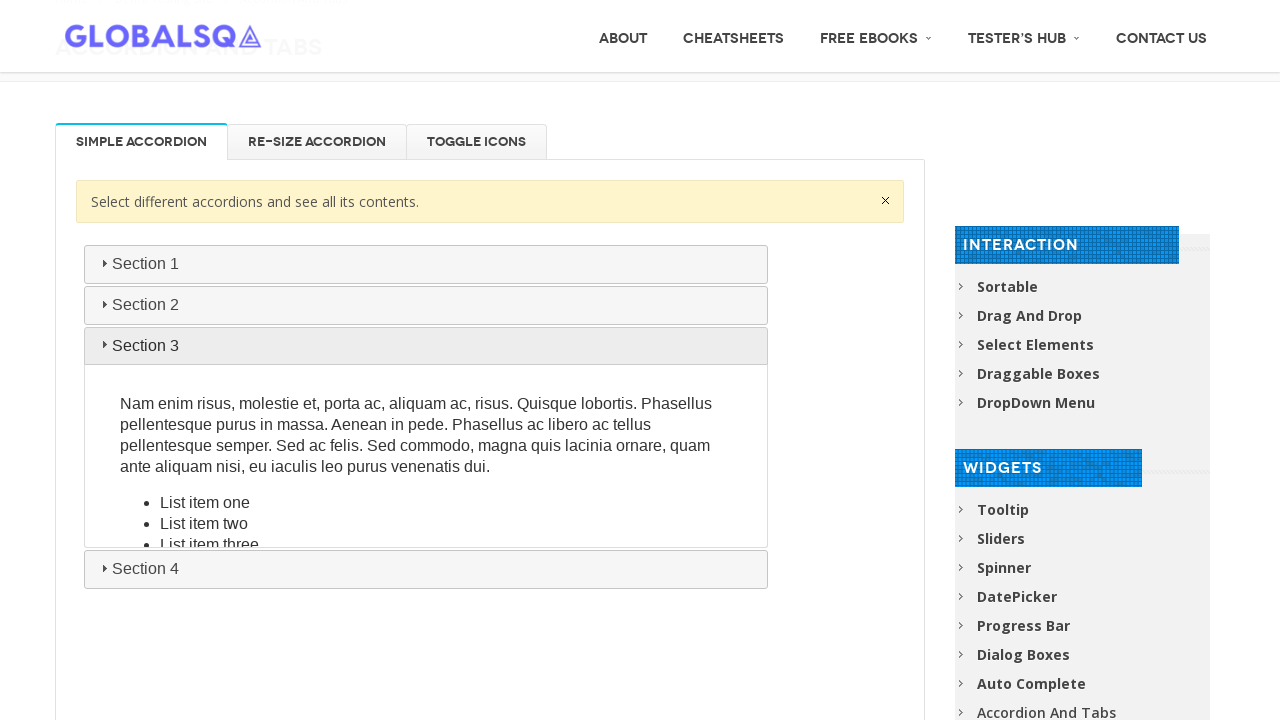

Clicked on content background area after accordion expansion at (640, 360) on xpath=//div[@class='content_bgr']
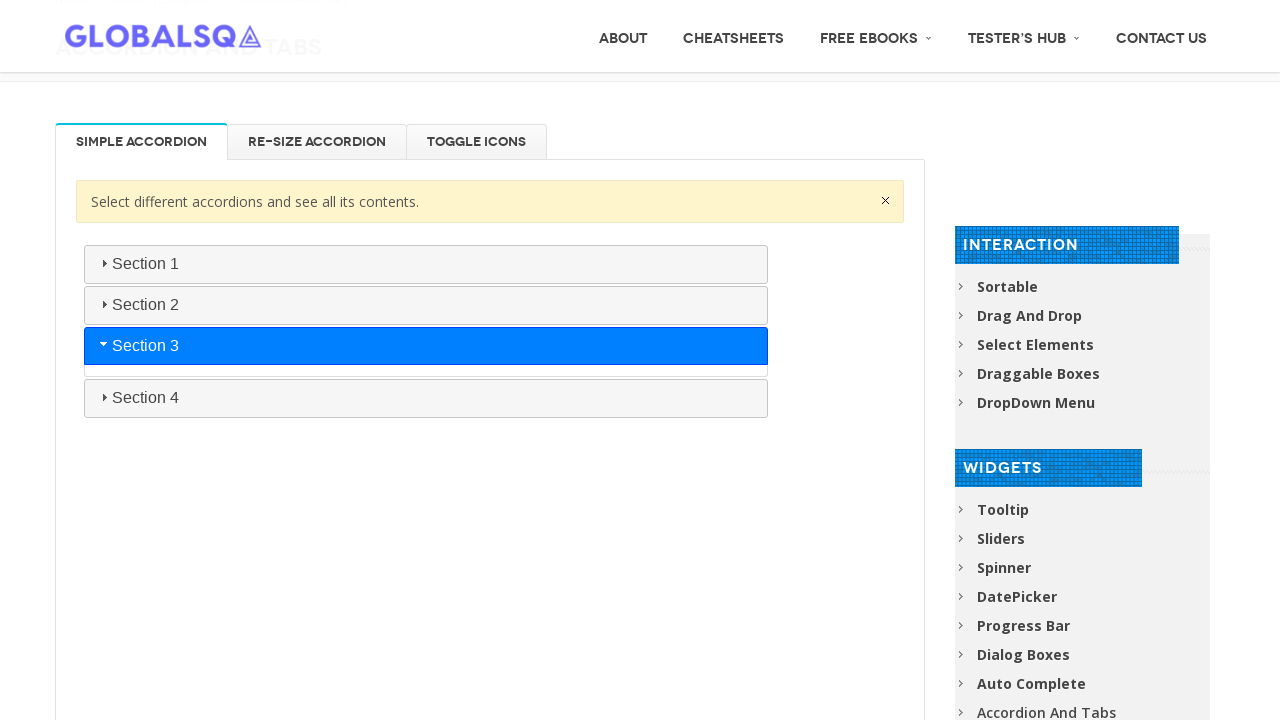

Clicked accordion header at index 1 in reverse order (tab: 'Simple Accordion') at (426, 305) on //div[@rel-title='Simple Accordion']//iframe[contains(@class, 'demo-frame')] >> 
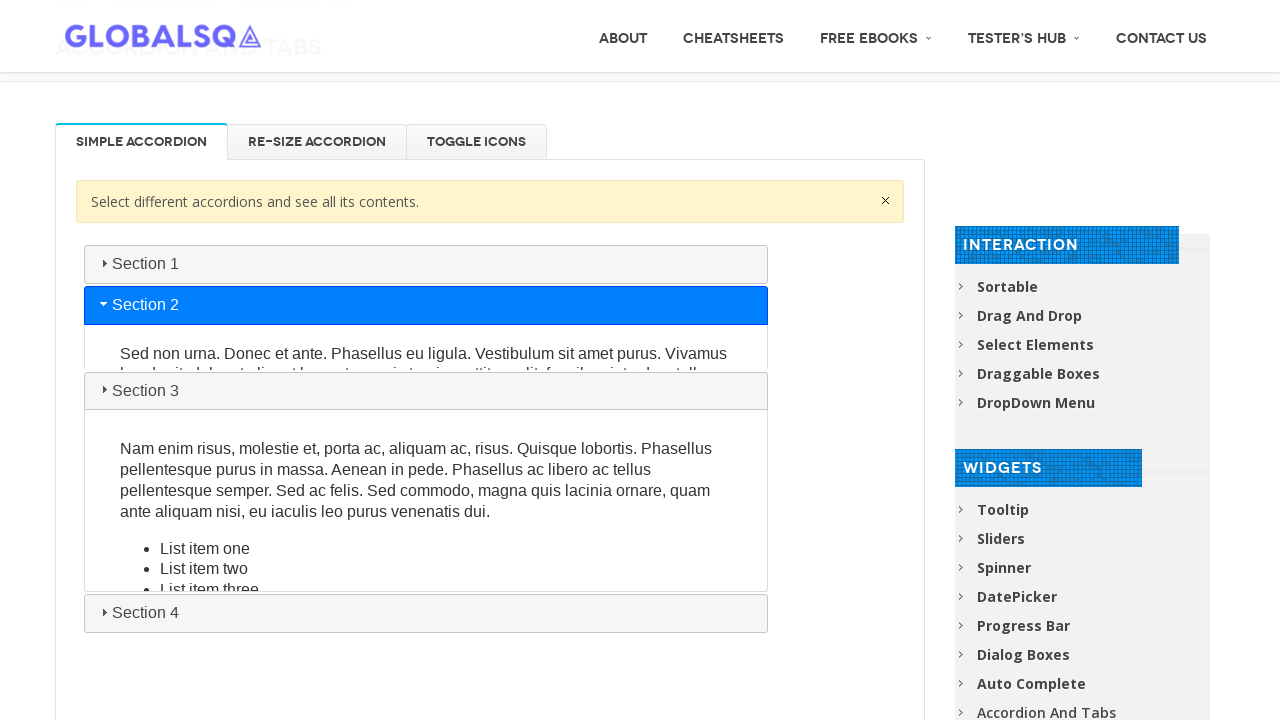

Clicked on content background area after accordion expansion at (640, 360) on xpath=//div[@class='content_bgr']
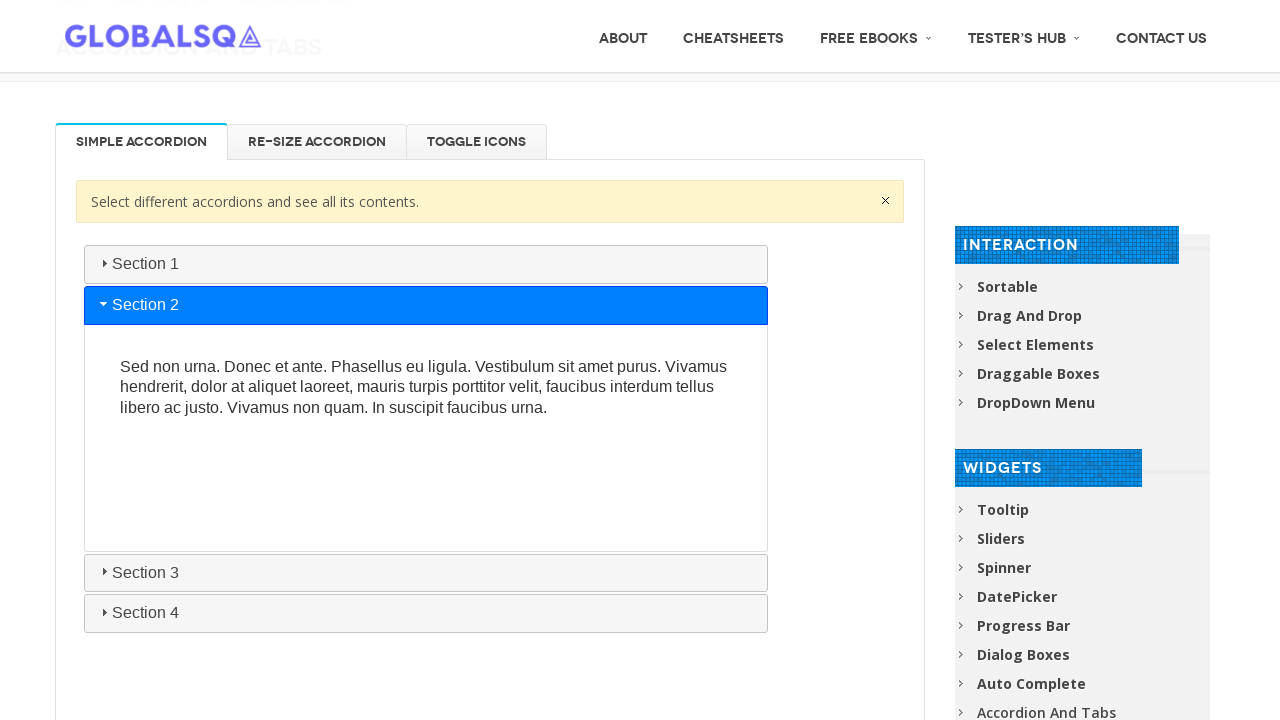

Clicked accordion header at index 0 in reverse order (tab: 'Simple Accordion') at (426, 264) on //div[@rel-title='Simple Accordion']//iframe[contains(@class, 'demo-frame')] >> 
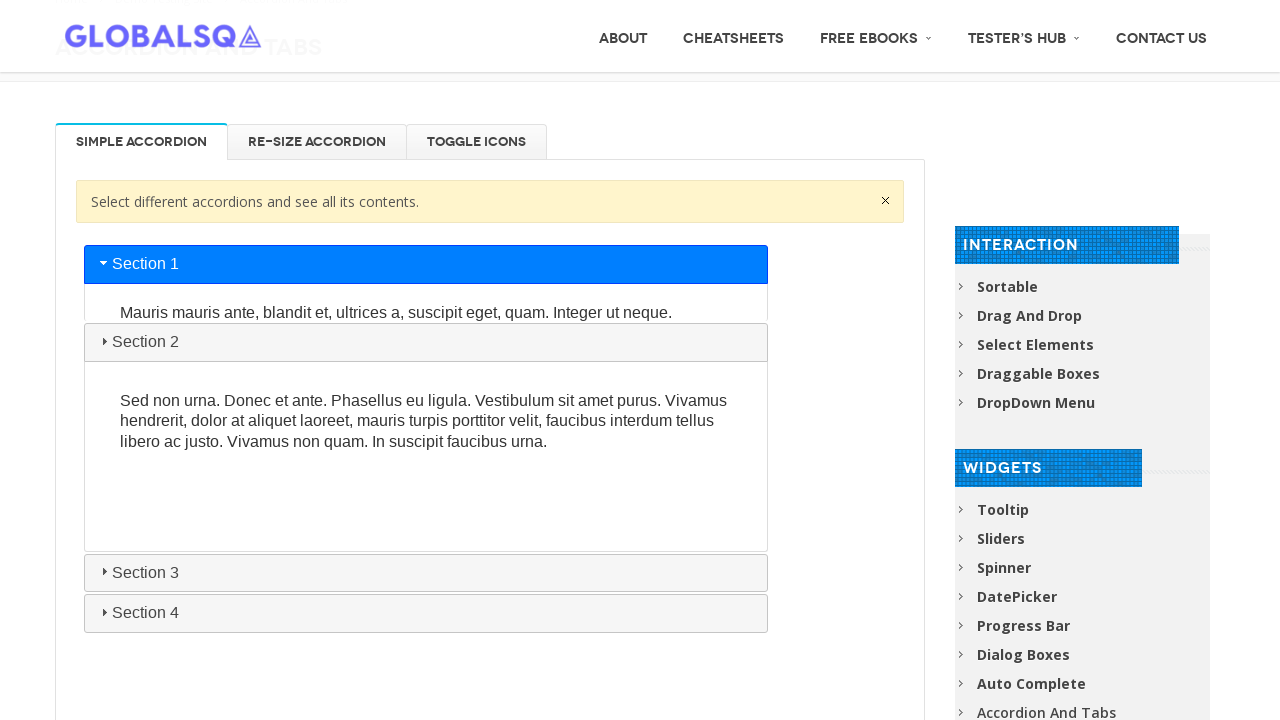

Clicked on content background area after accordion expansion at (640, 360) on xpath=//div[@class='content_bgr']
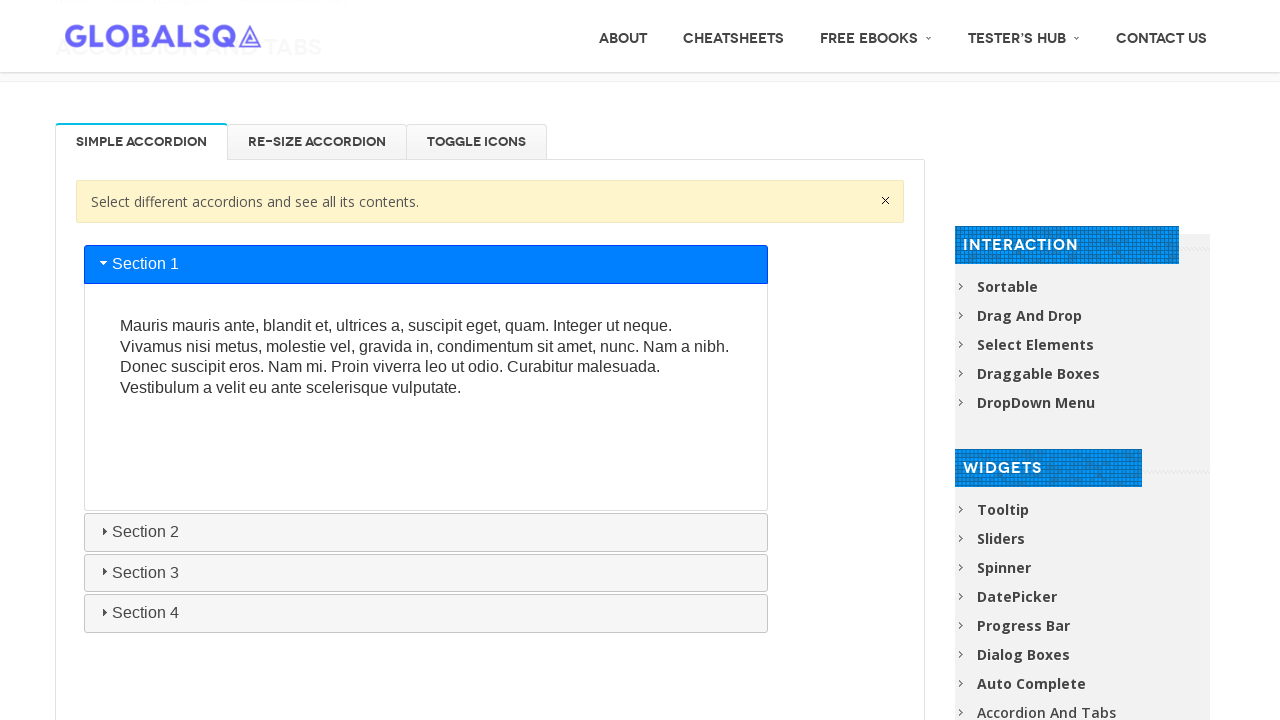

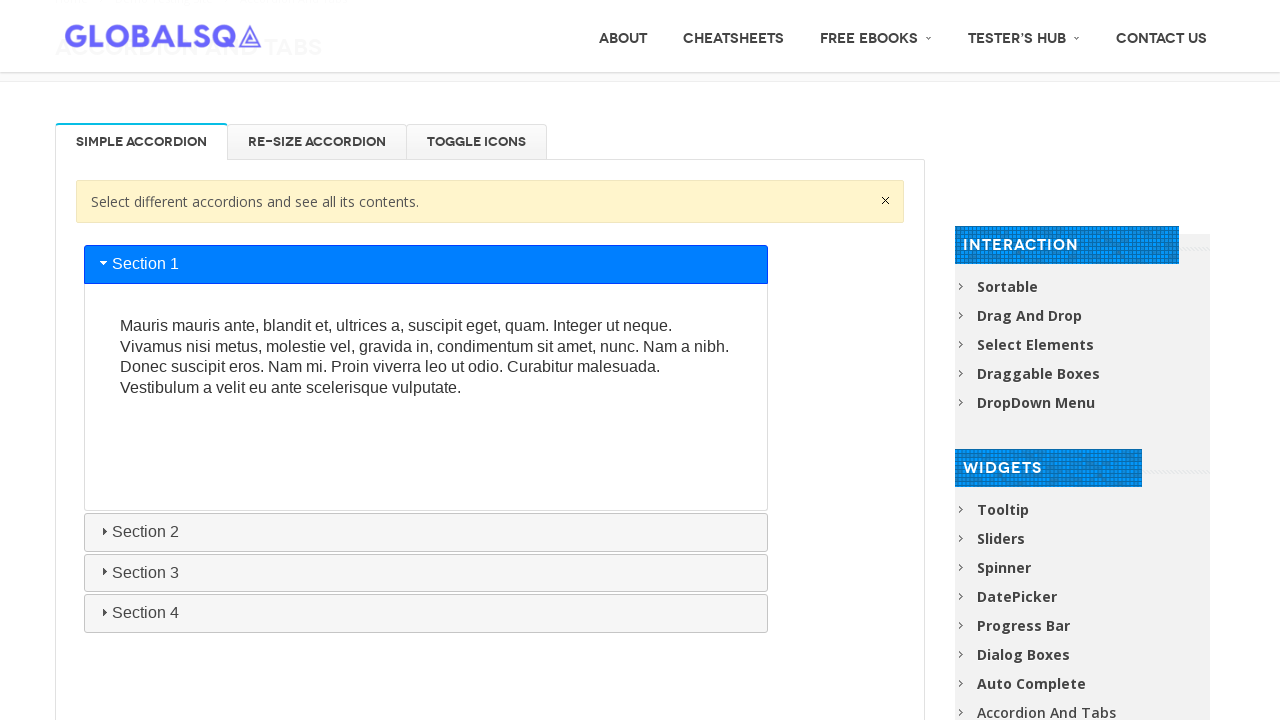